Tests page refresh functionality by repeatedly reloading the Google Workspace Marketplace search results page for "word" 10 times using both F5 key press and reload method.

Starting URL: https://workspace.google.com/marketplace/search/word

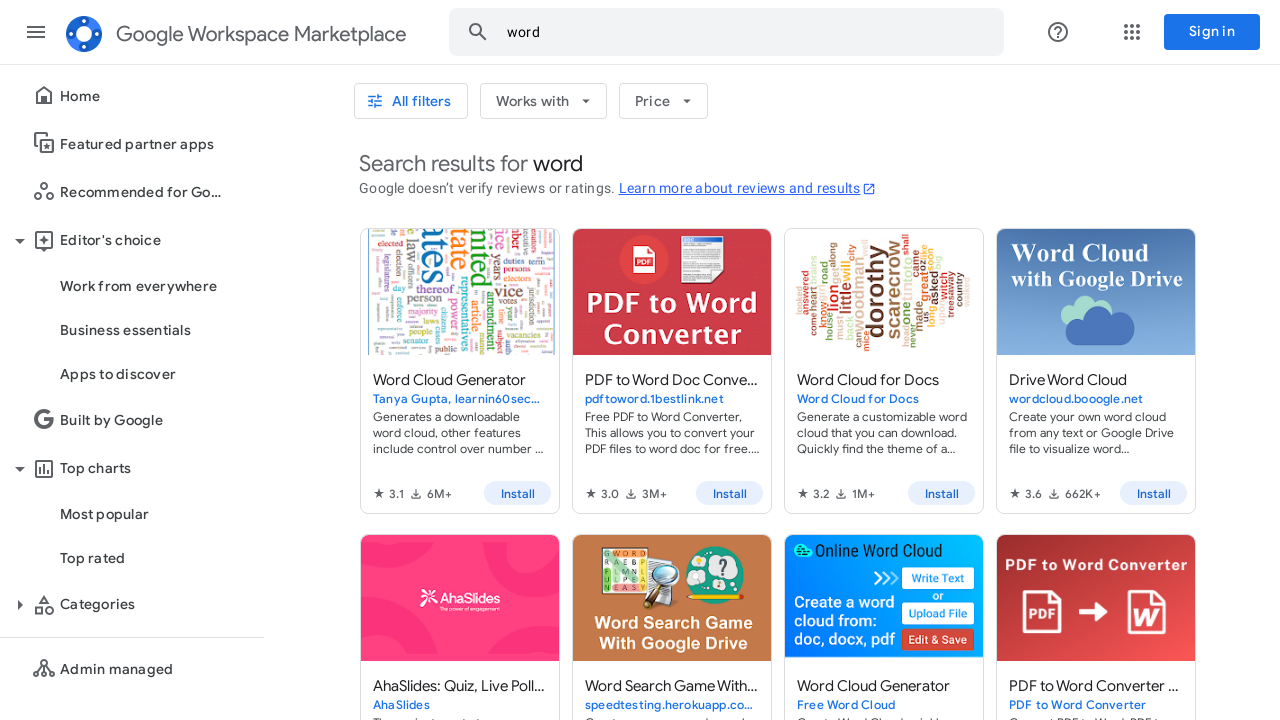

Pressed F5 key to refresh page
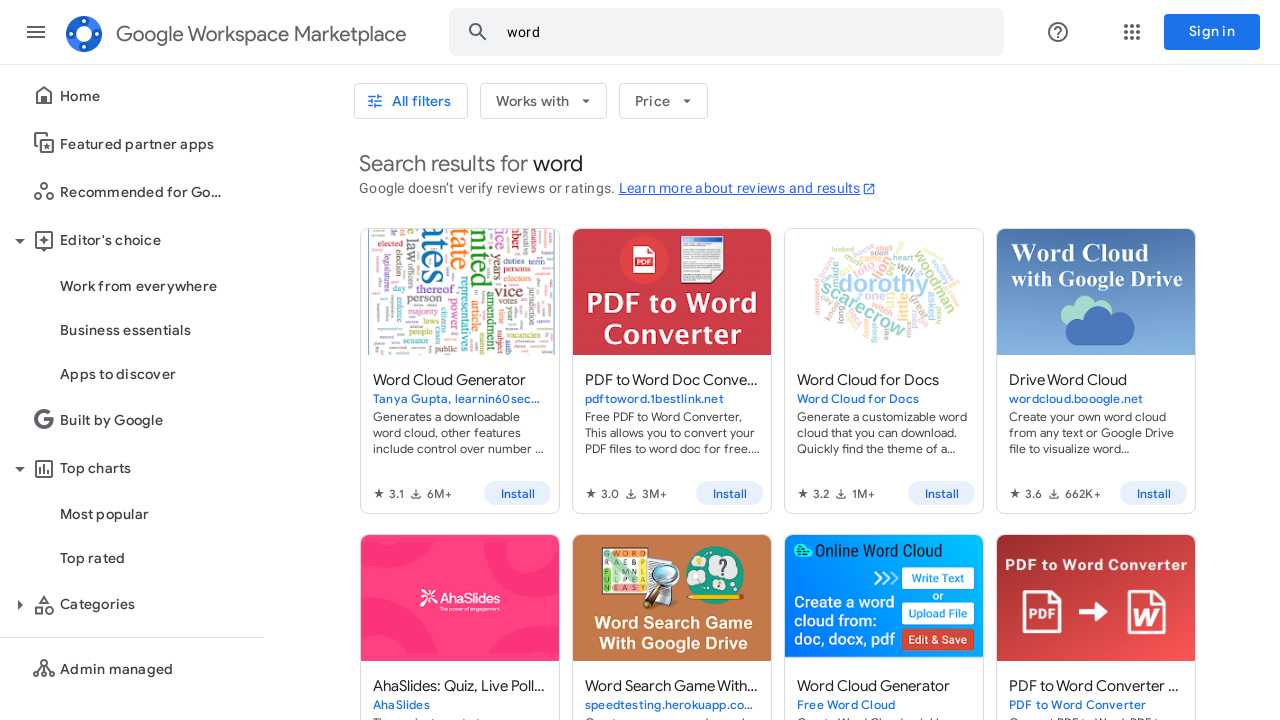

Page load state completed after F5 refresh
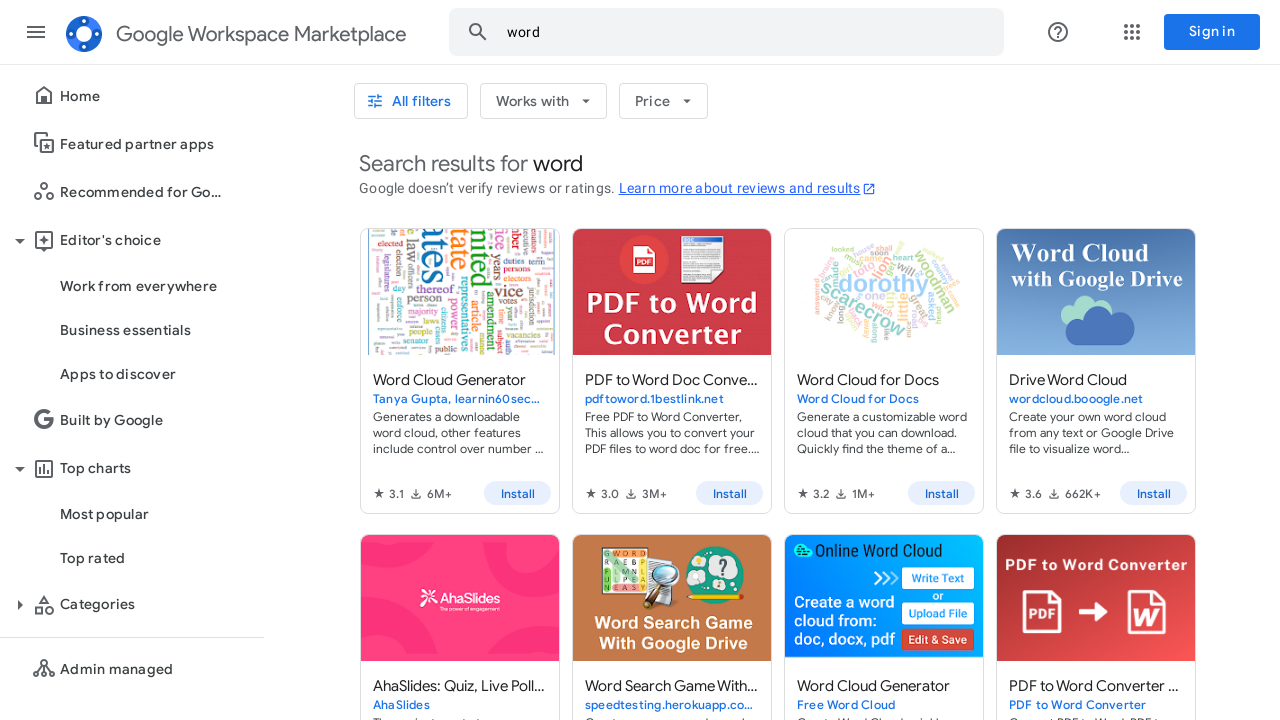

Called page reload method
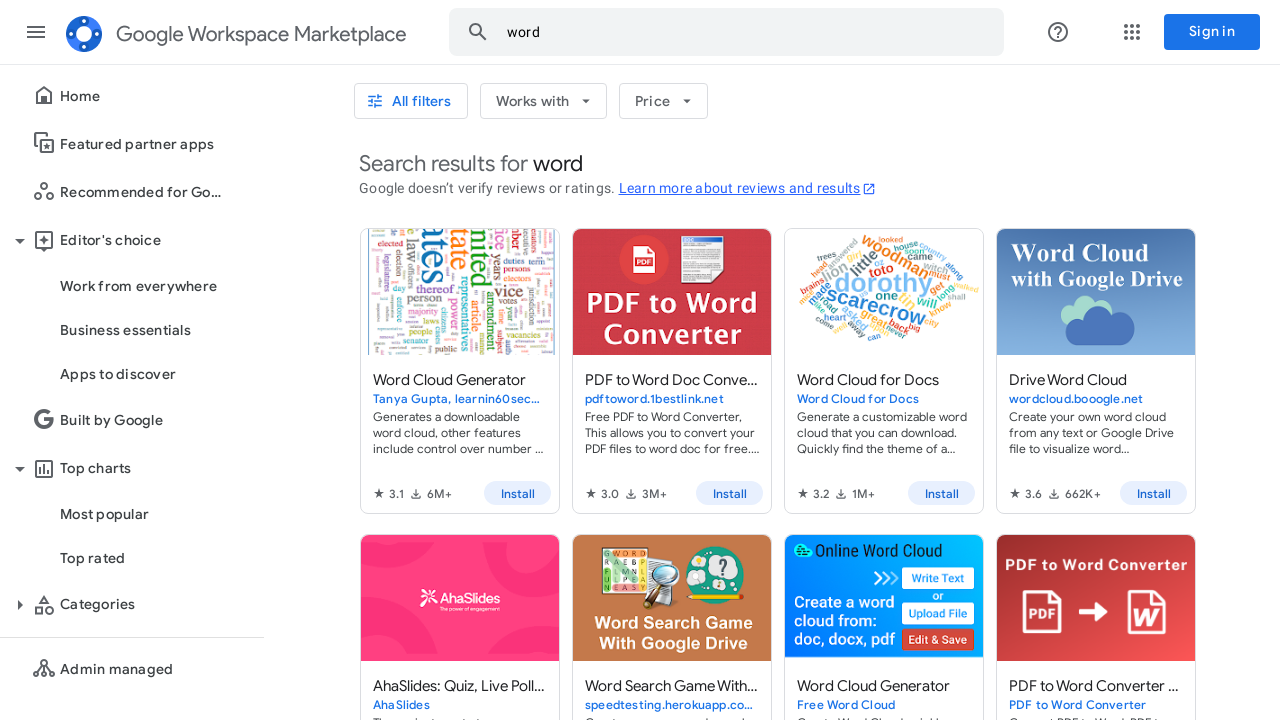

Page load state completed after reload method
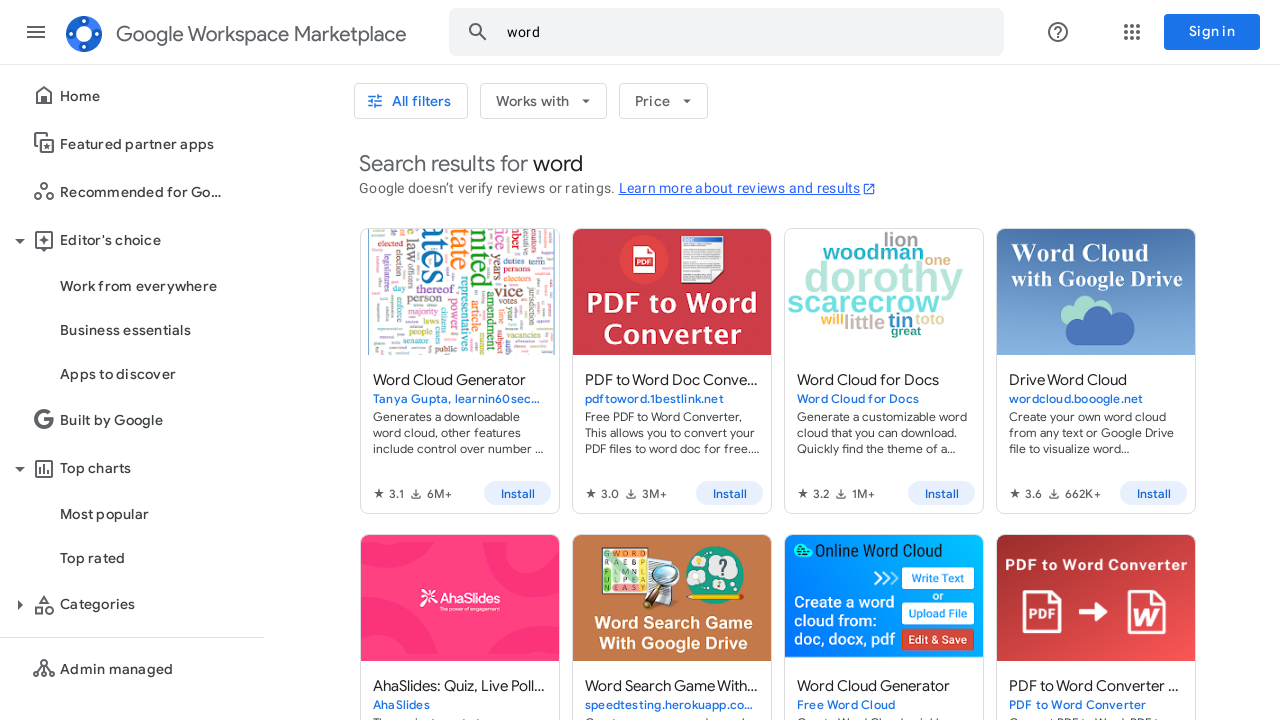

Pressed F5 key to refresh page
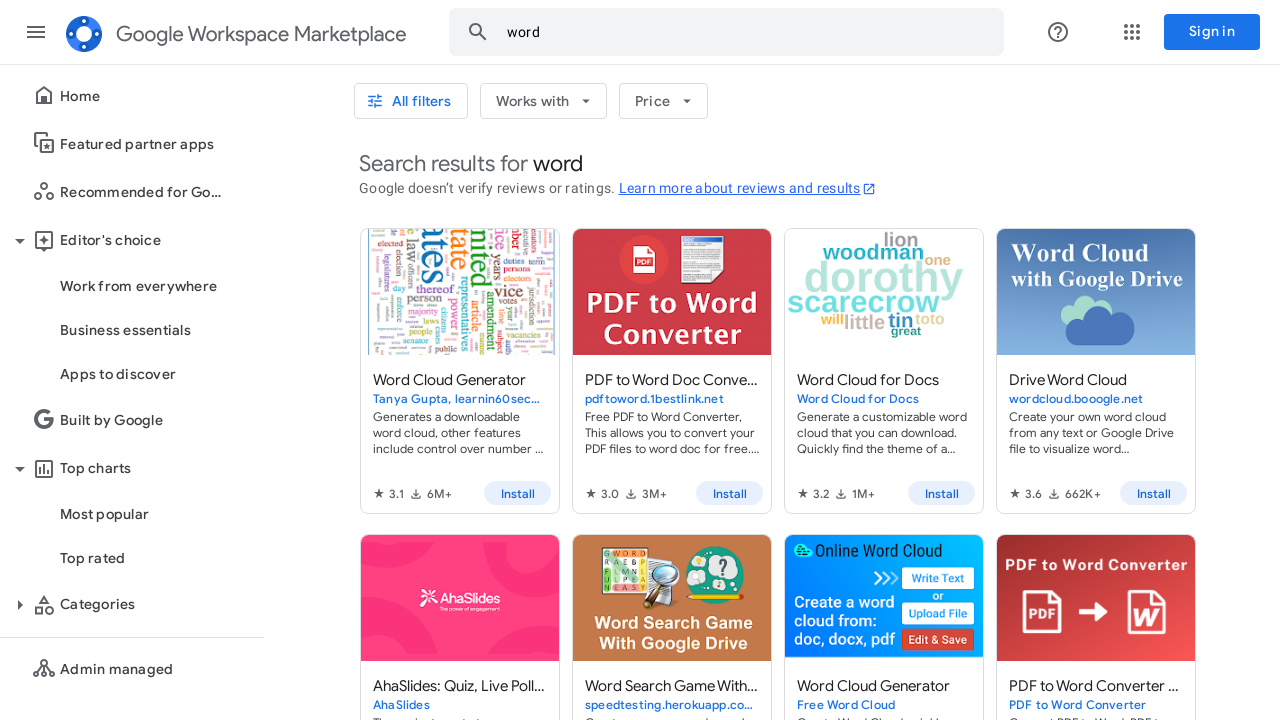

Page load state completed after F5 refresh
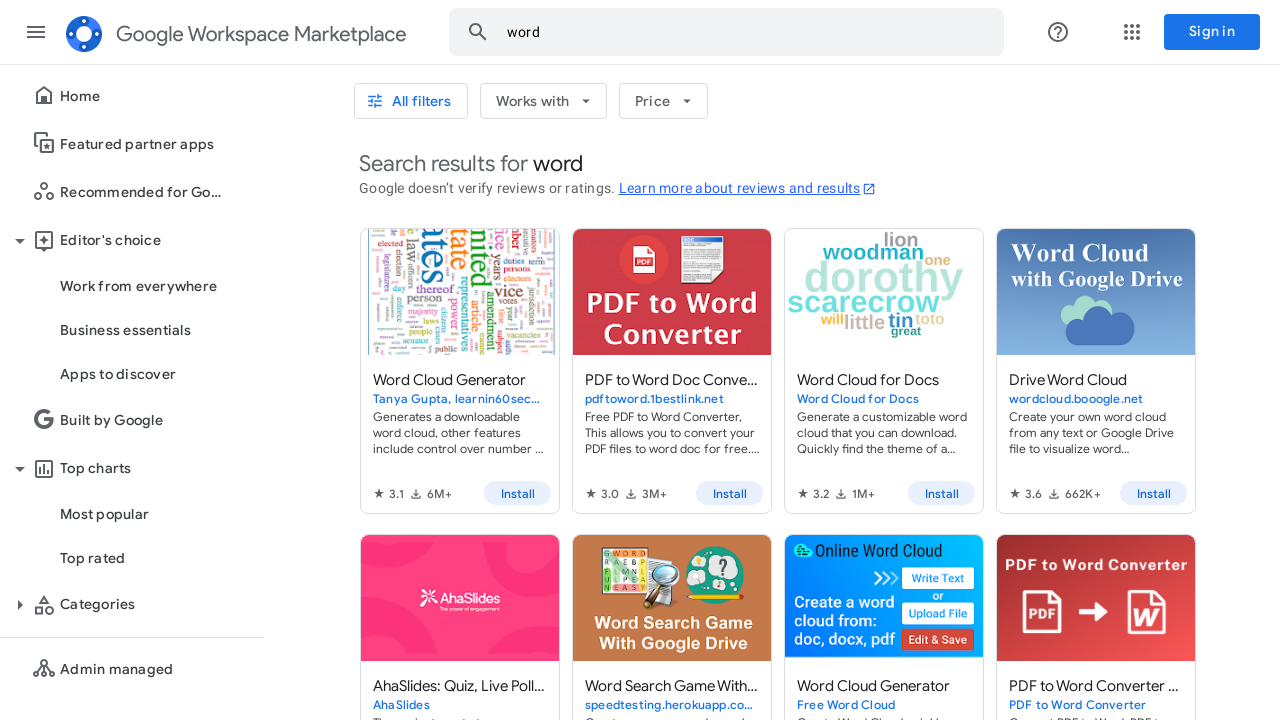

Called page reload method
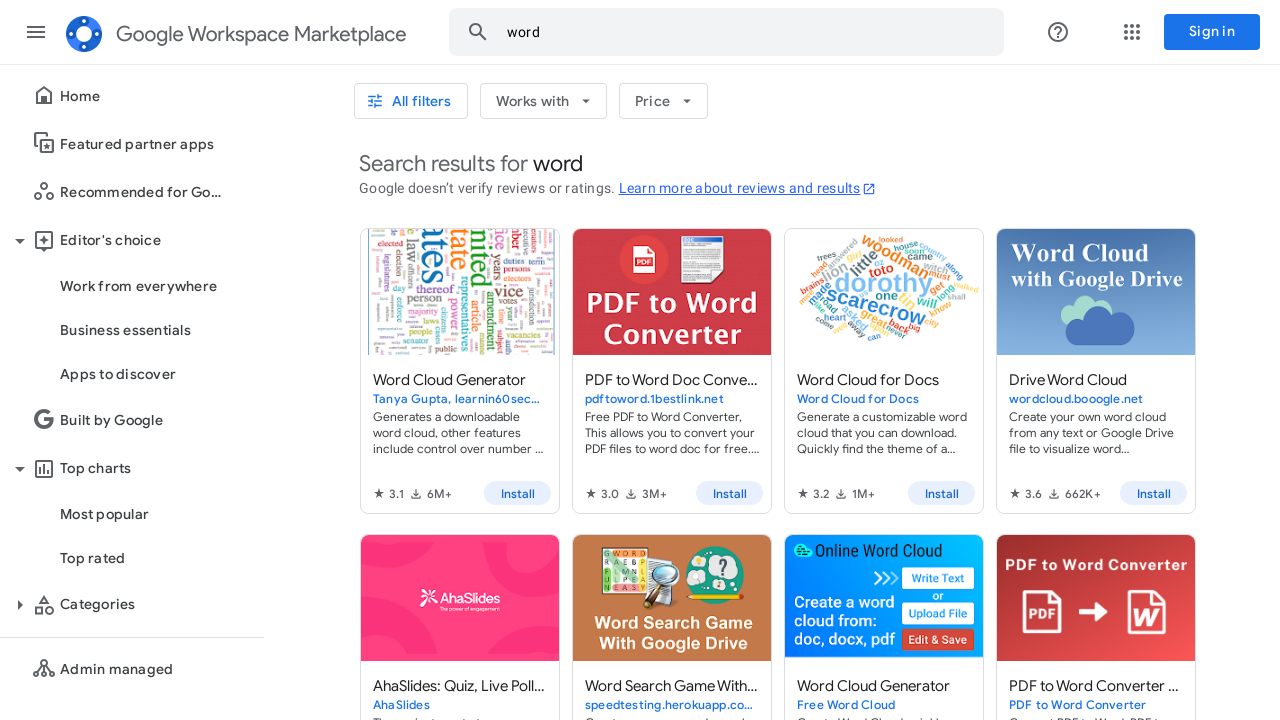

Page load state completed after reload method
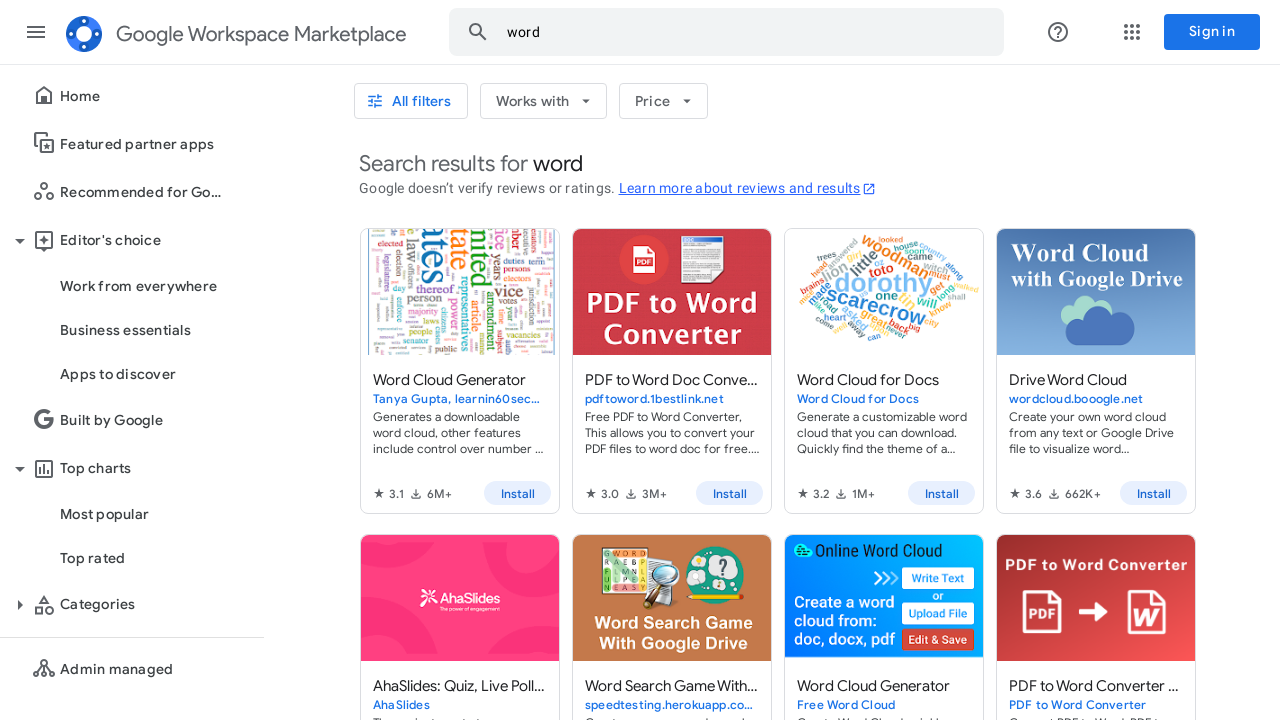

Pressed F5 key to refresh page
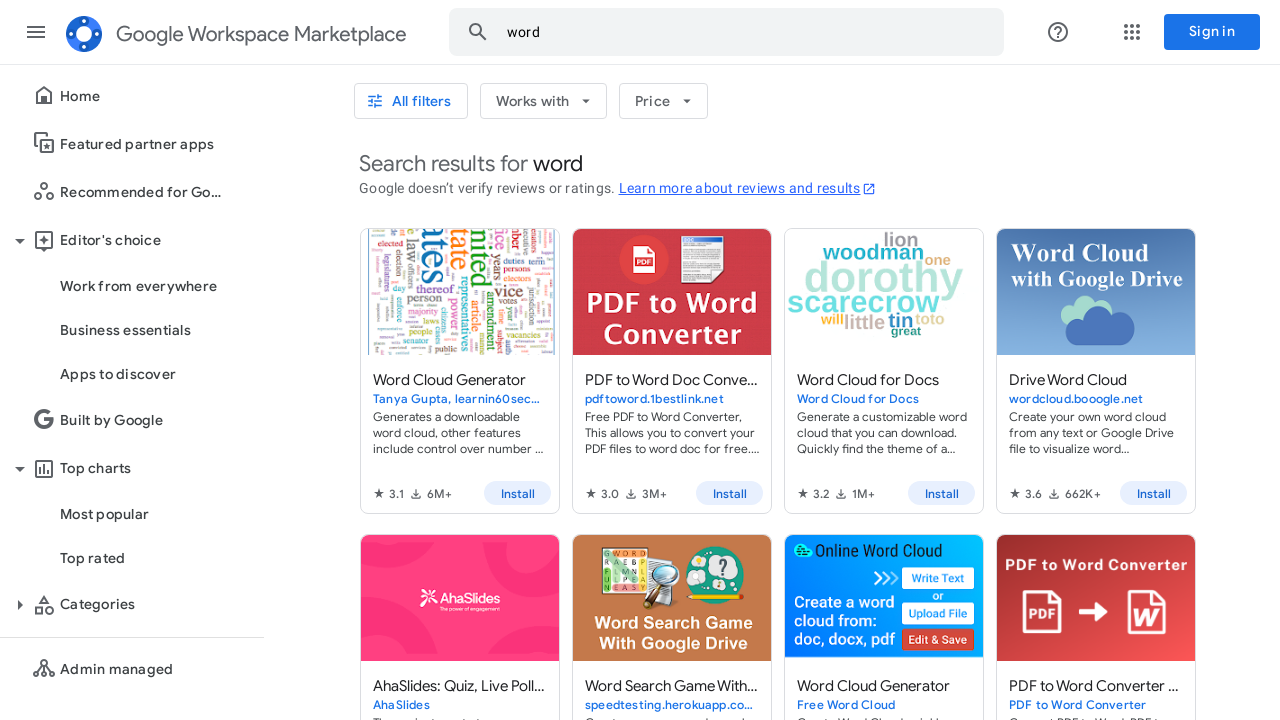

Page load state completed after F5 refresh
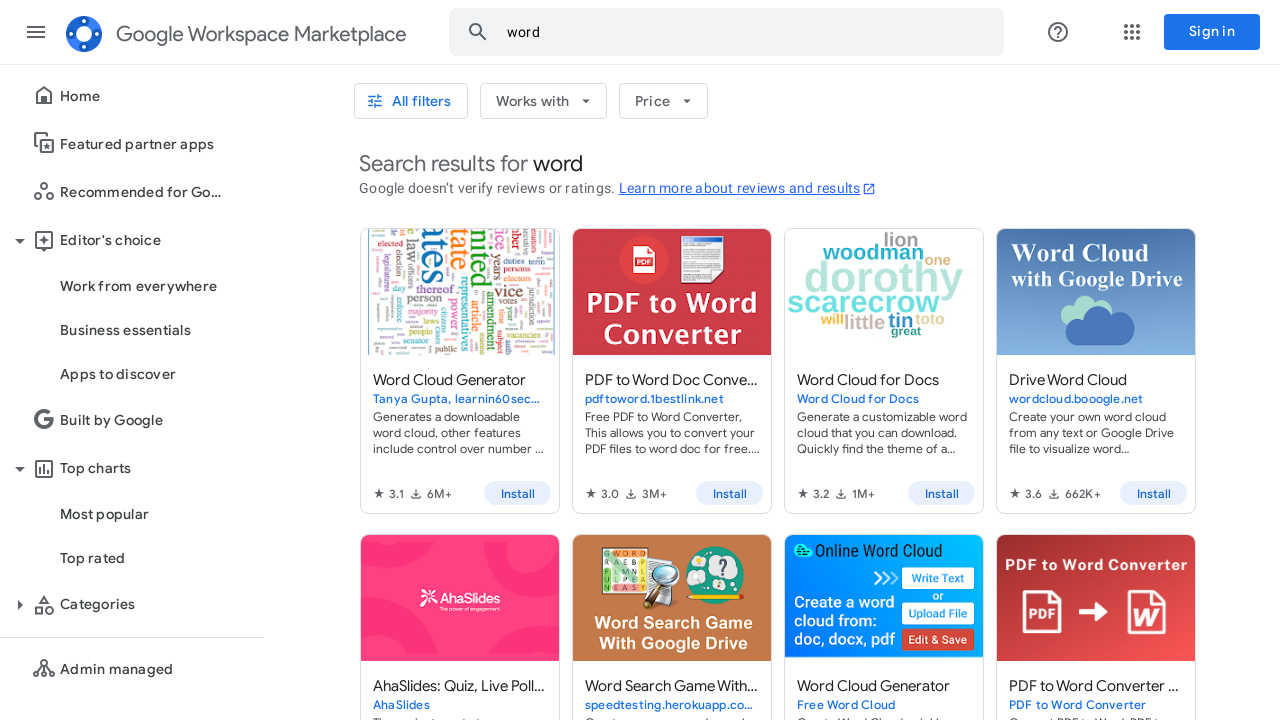

Called page reload method
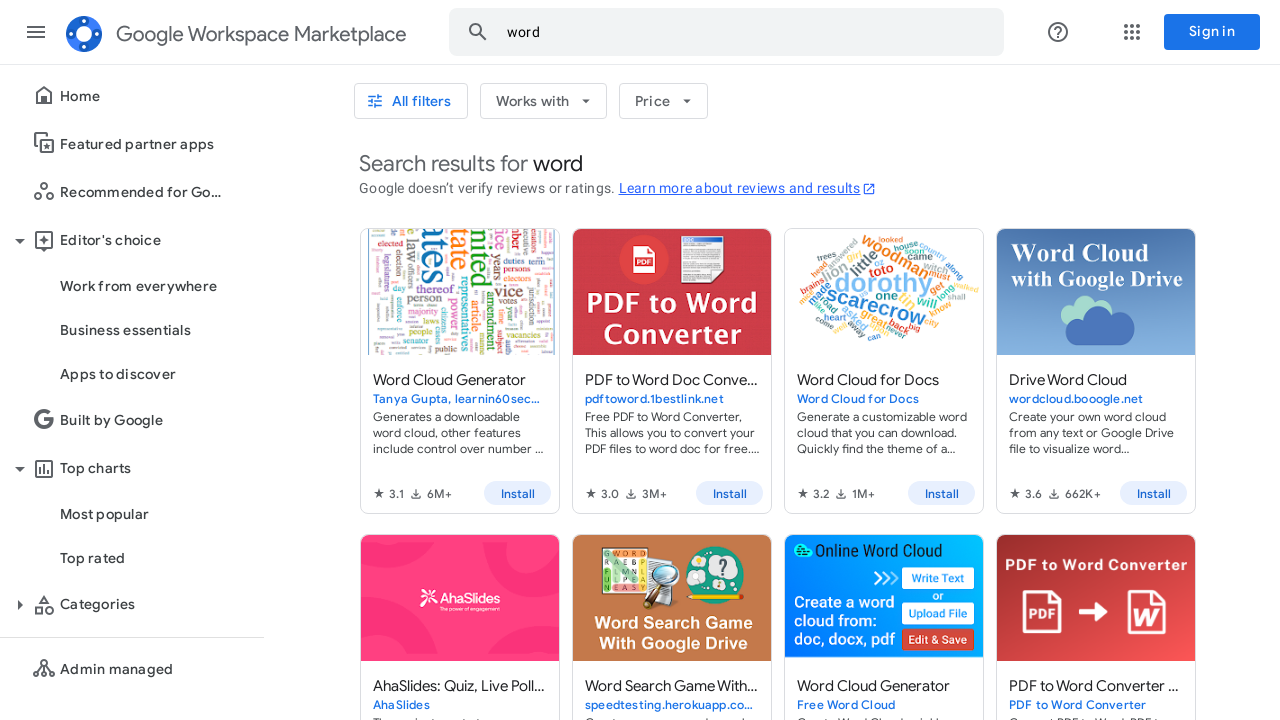

Page load state completed after reload method
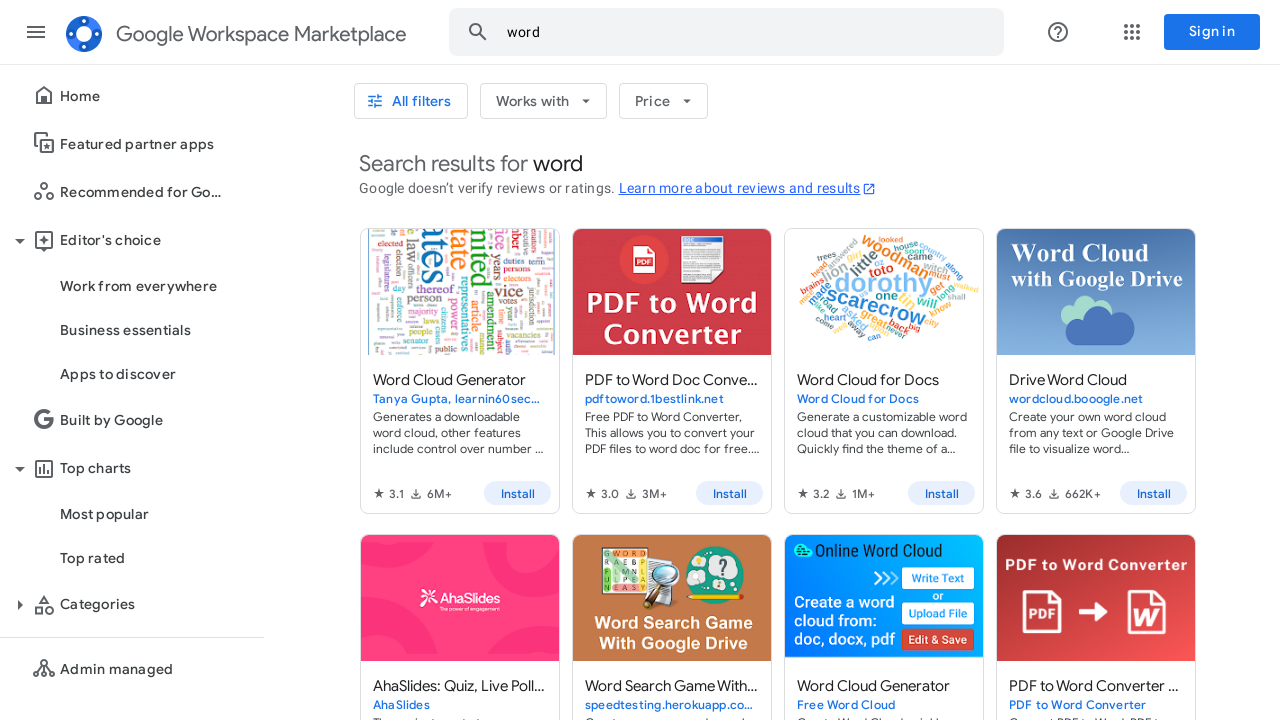

Pressed F5 key to refresh page
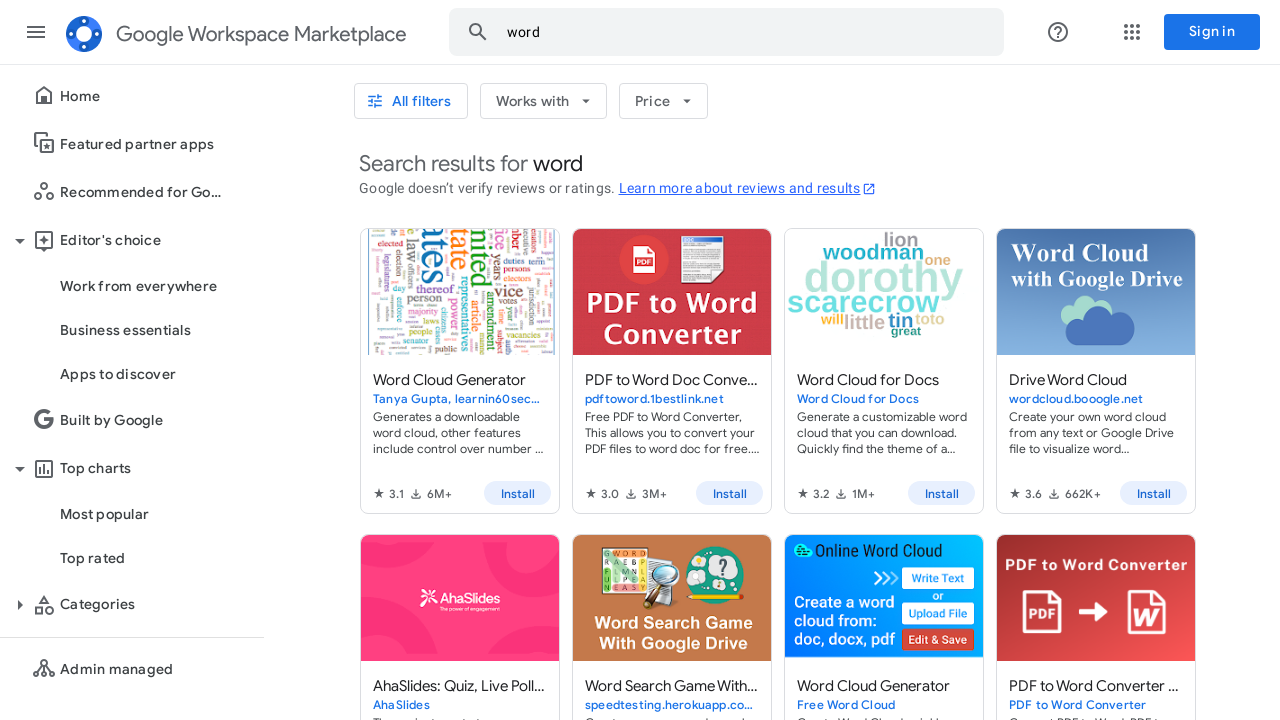

Page load state completed after F5 refresh
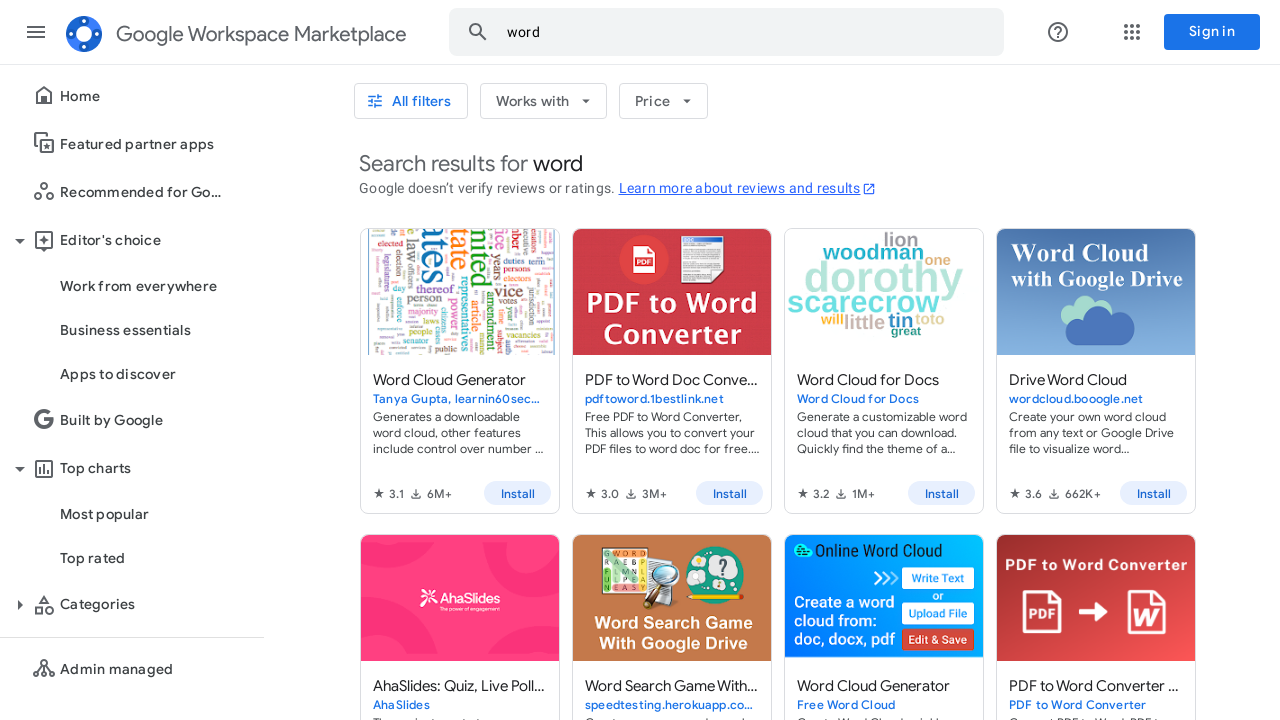

Called page reload method
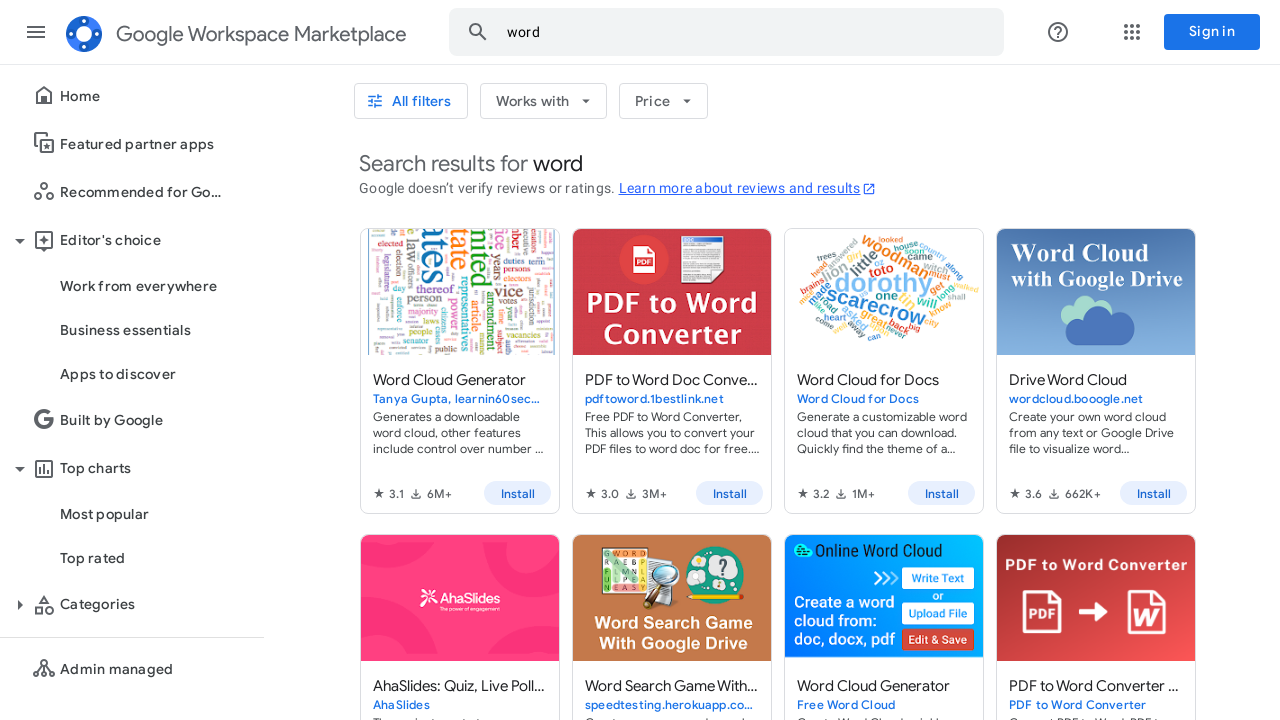

Page load state completed after reload method
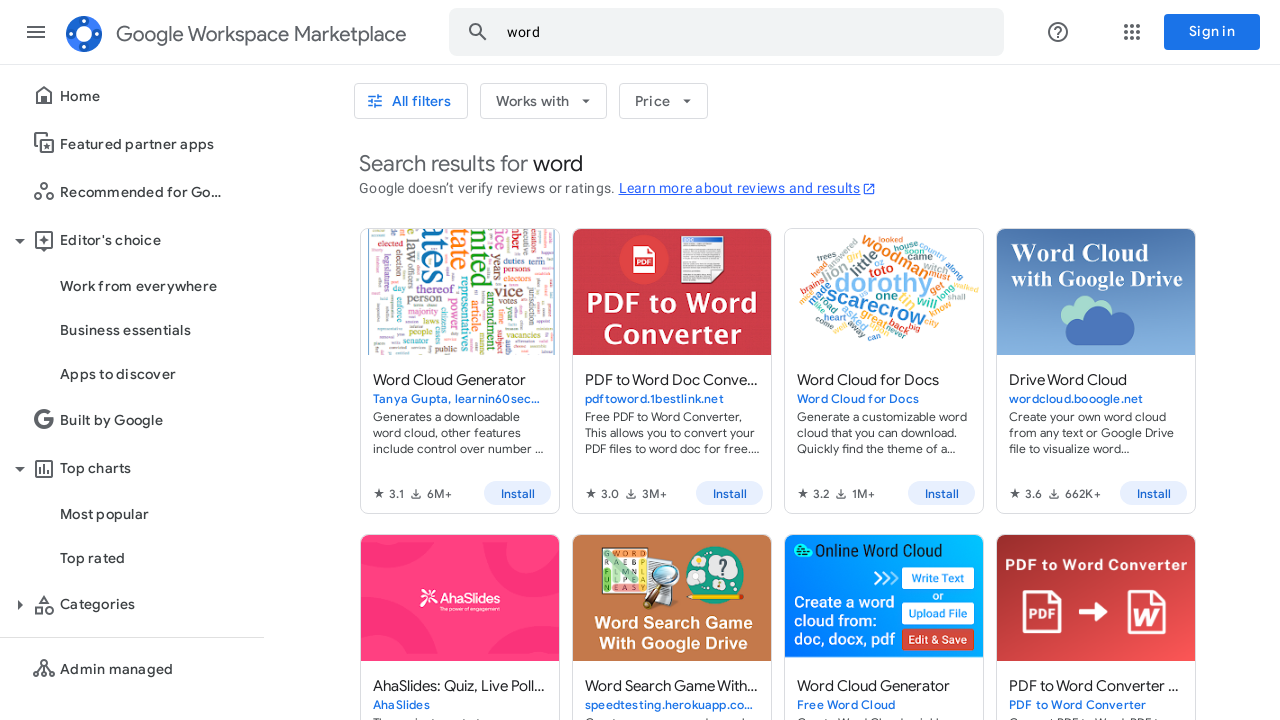

Pressed F5 key to refresh page
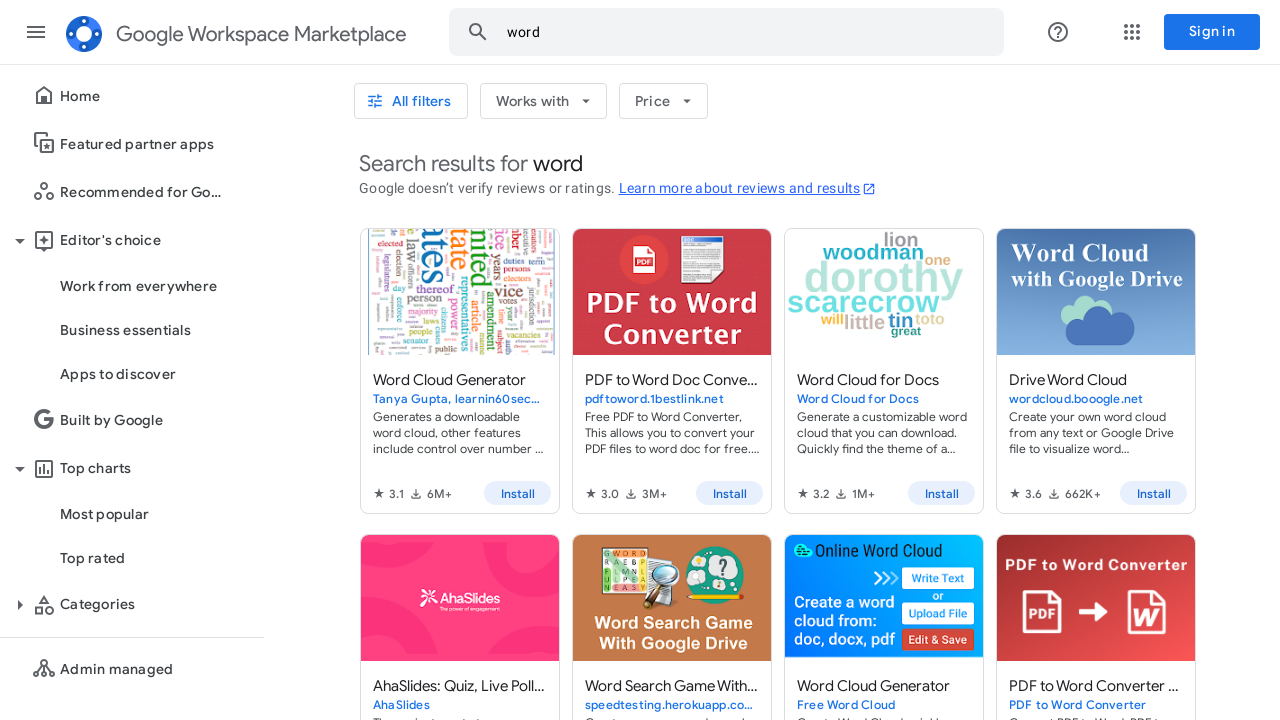

Page load state completed after F5 refresh
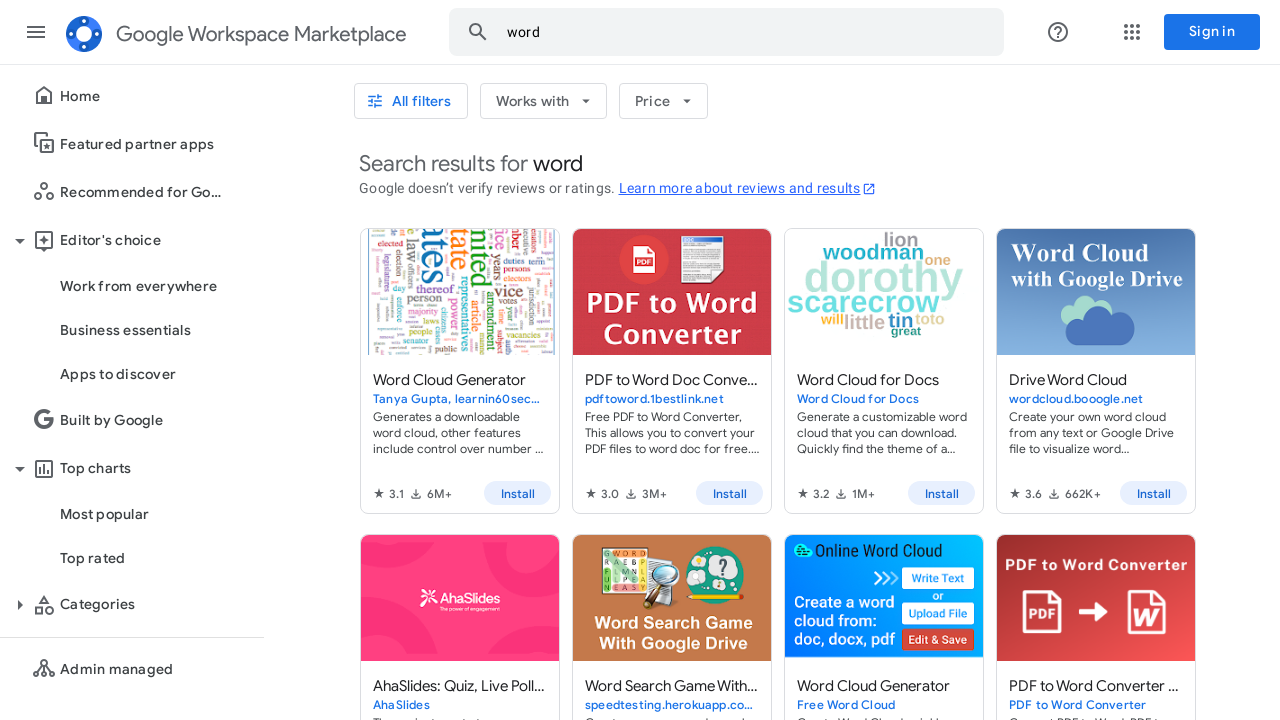

Called page reload method
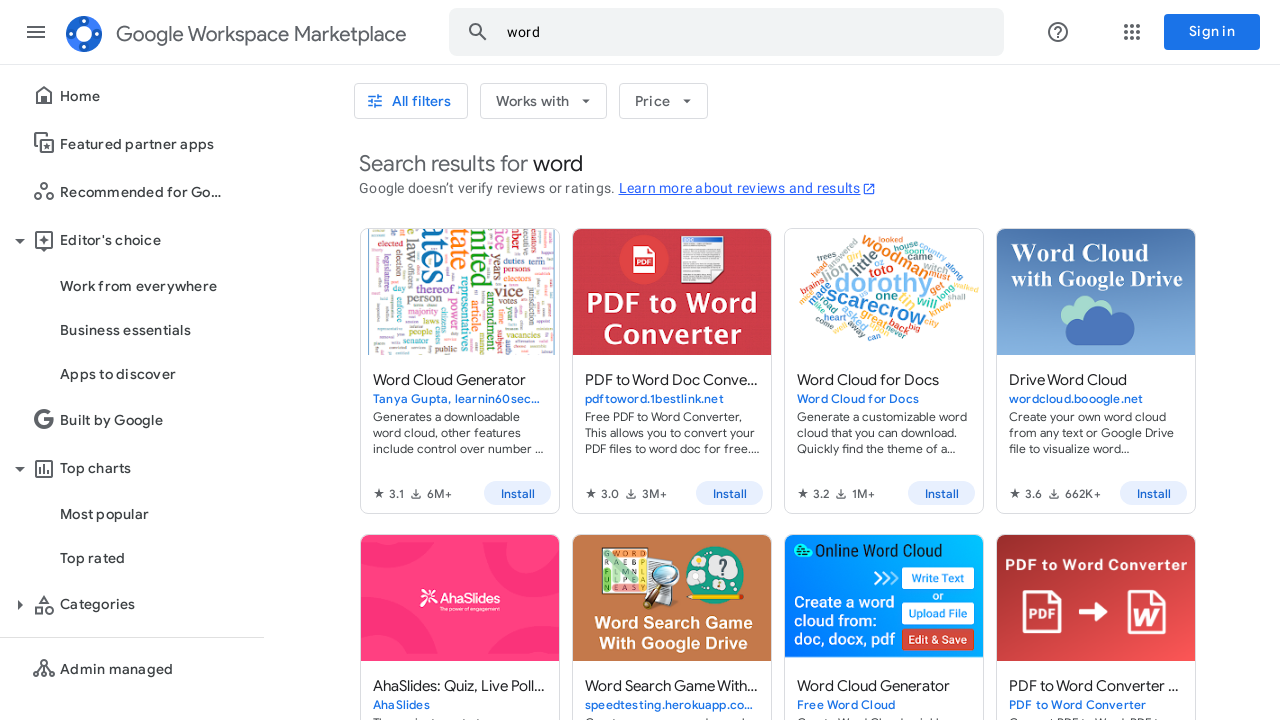

Page load state completed after reload method
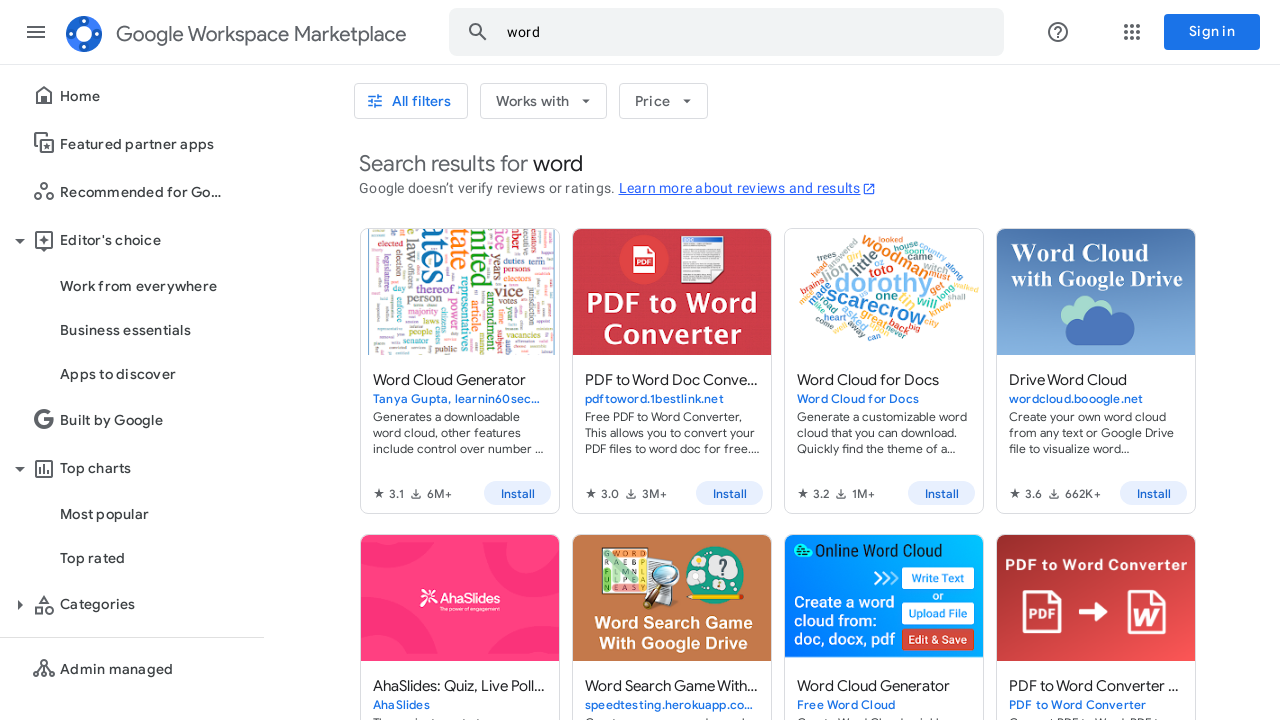

Pressed F5 key to refresh page
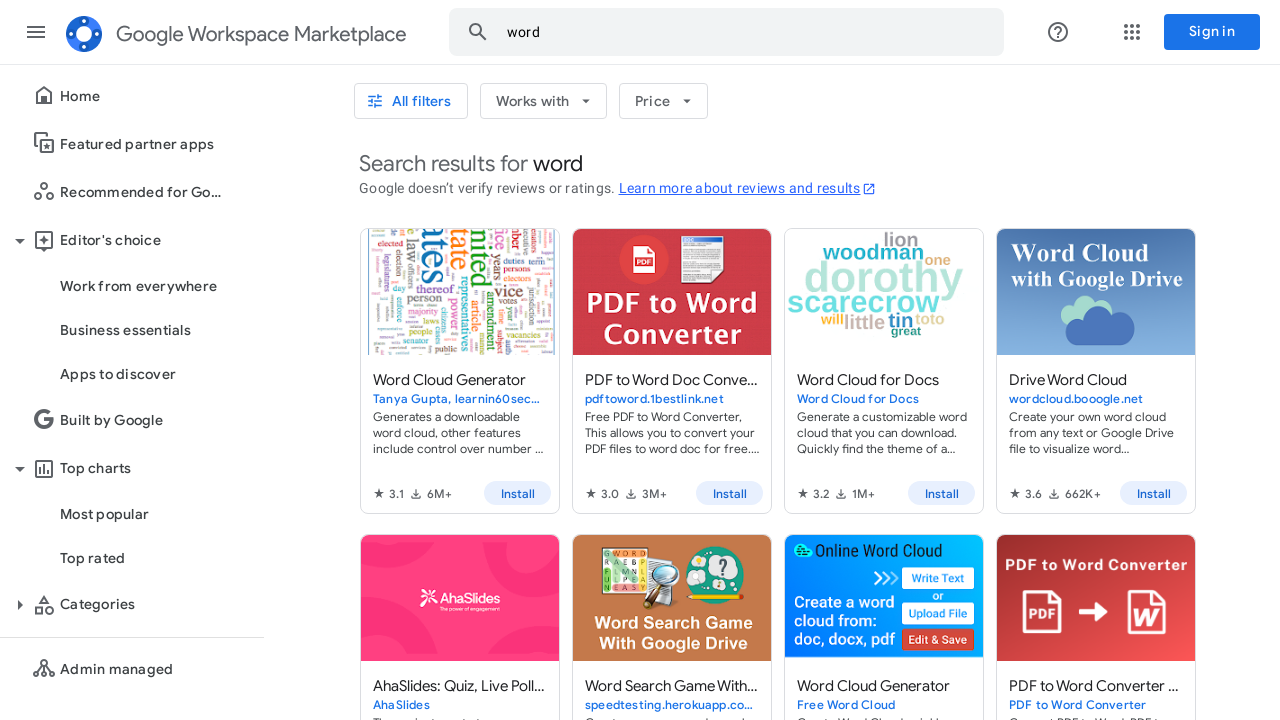

Page load state completed after F5 refresh
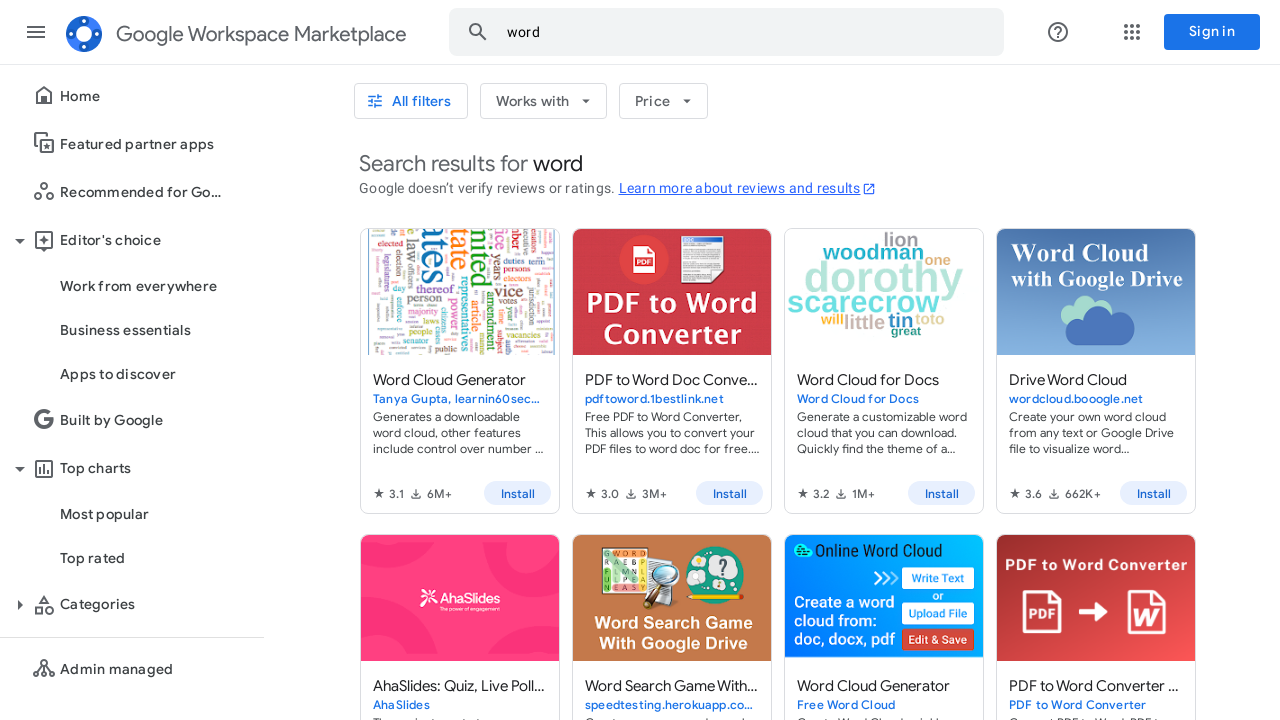

Called page reload method
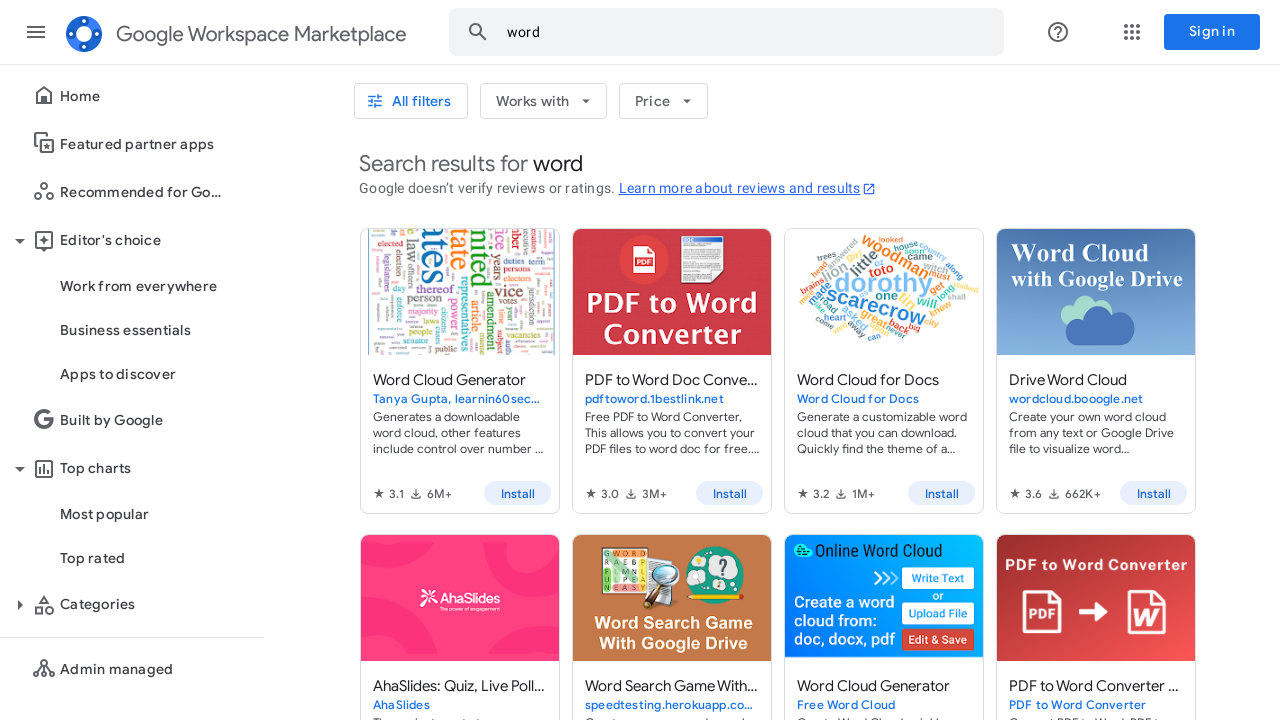

Page load state completed after reload method
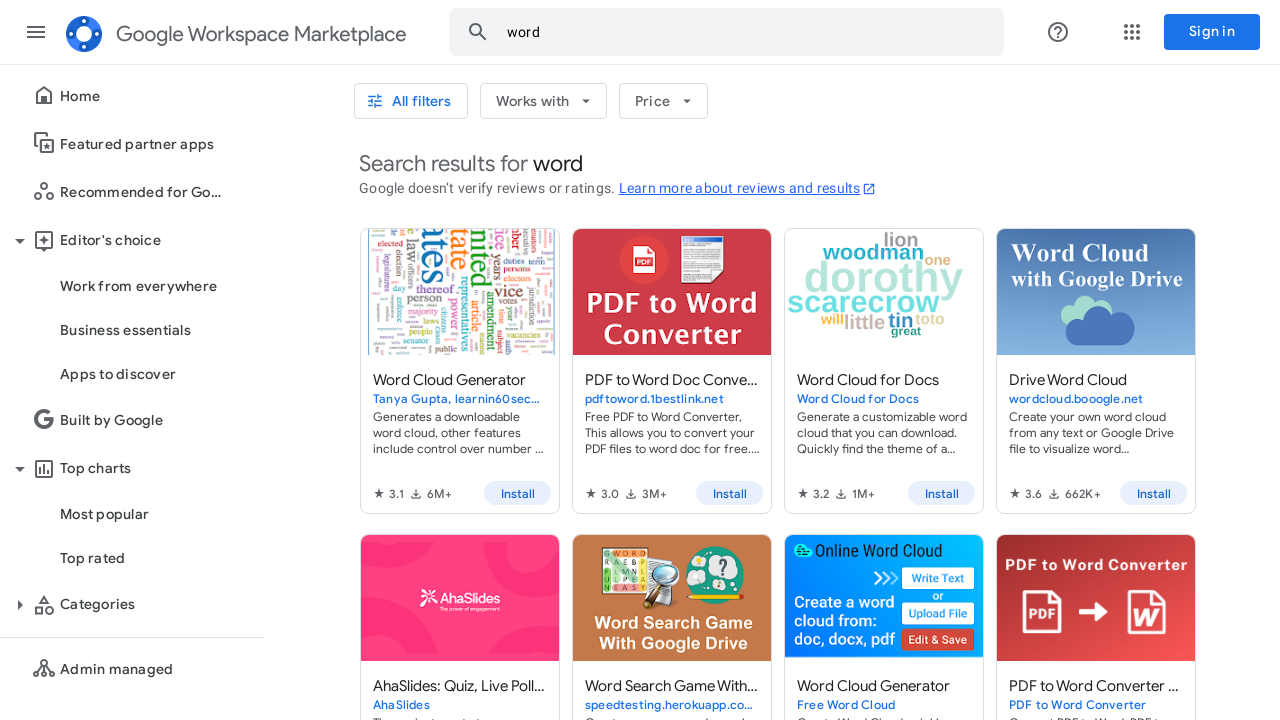

Pressed F5 key to refresh page
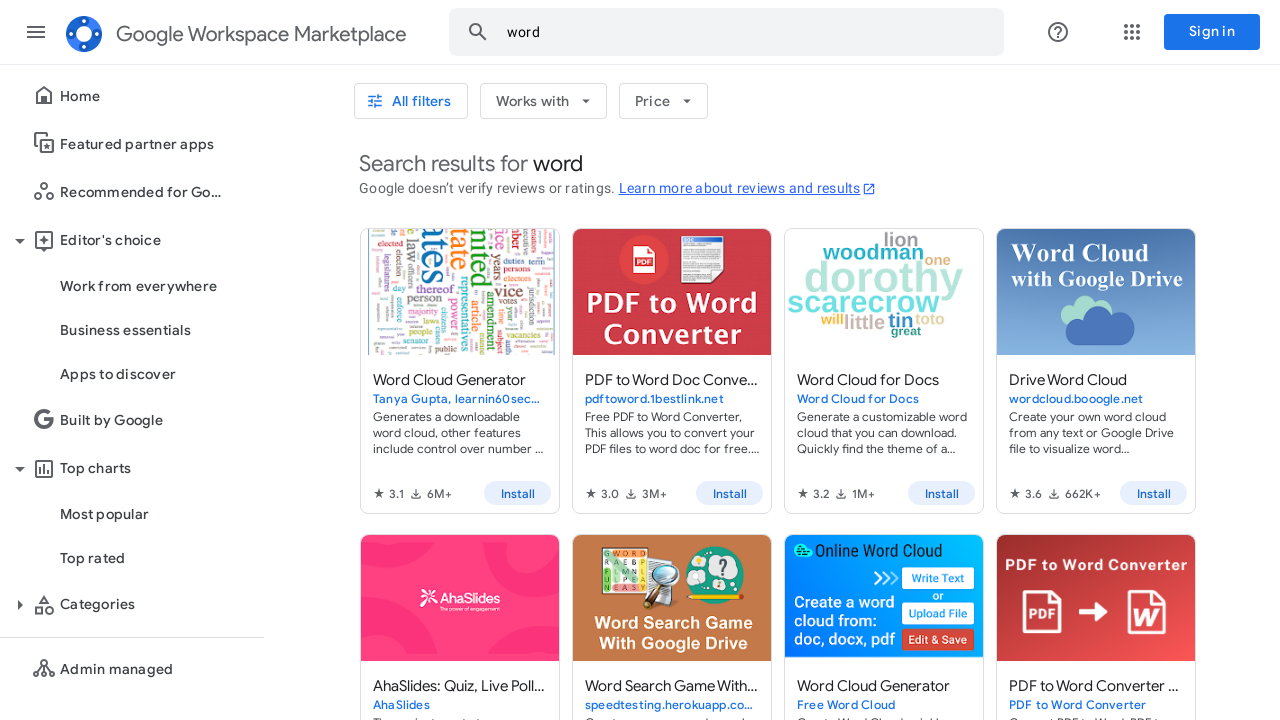

Page load state completed after F5 refresh
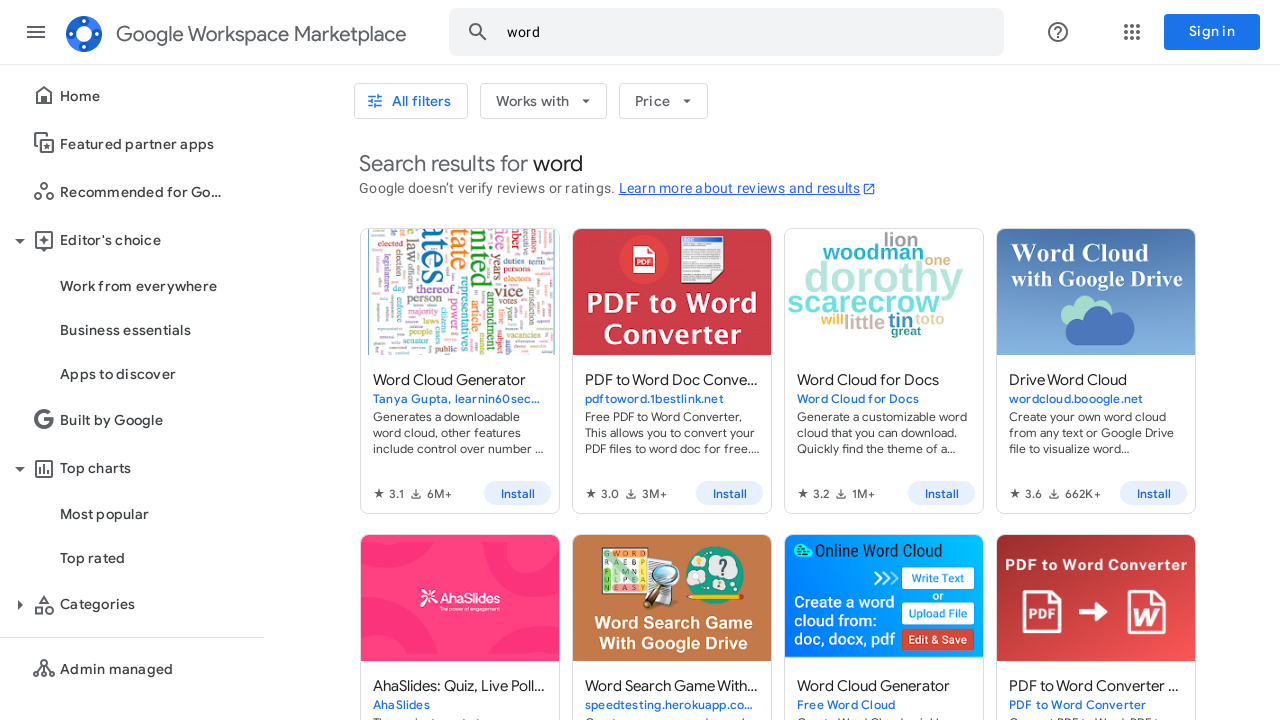

Called page reload method
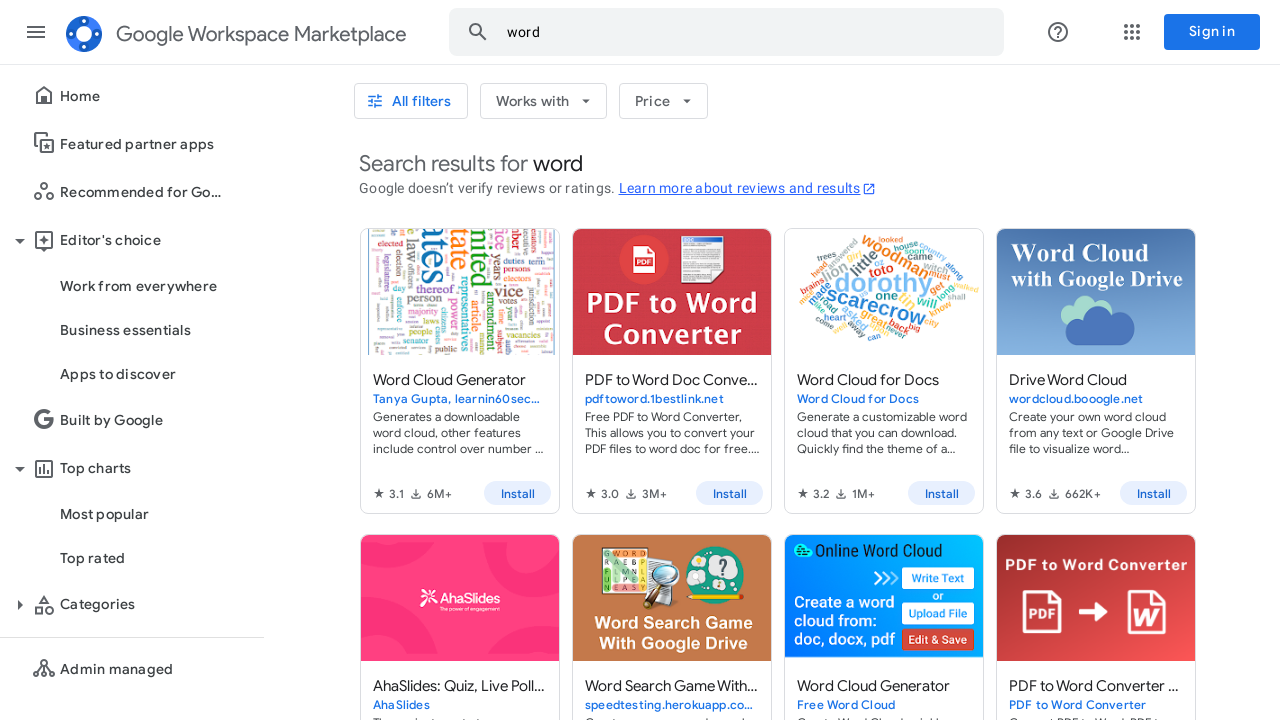

Page load state completed after reload method
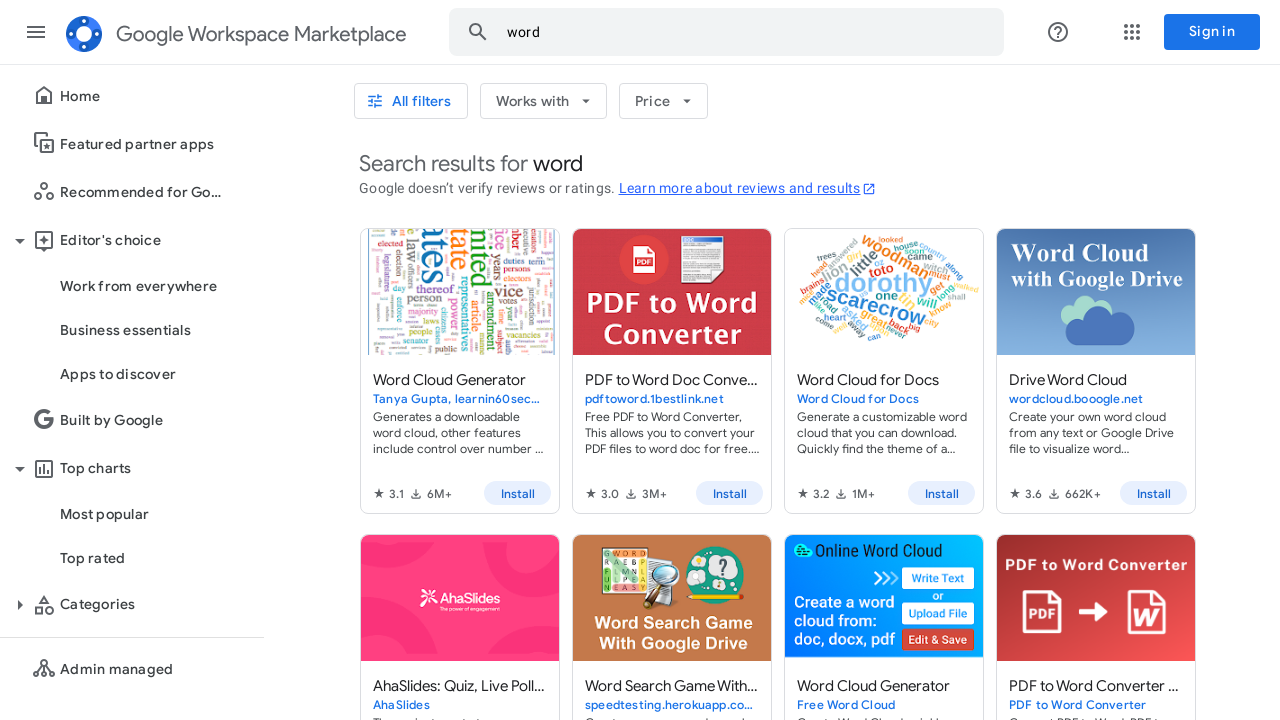

Pressed F5 key to refresh page
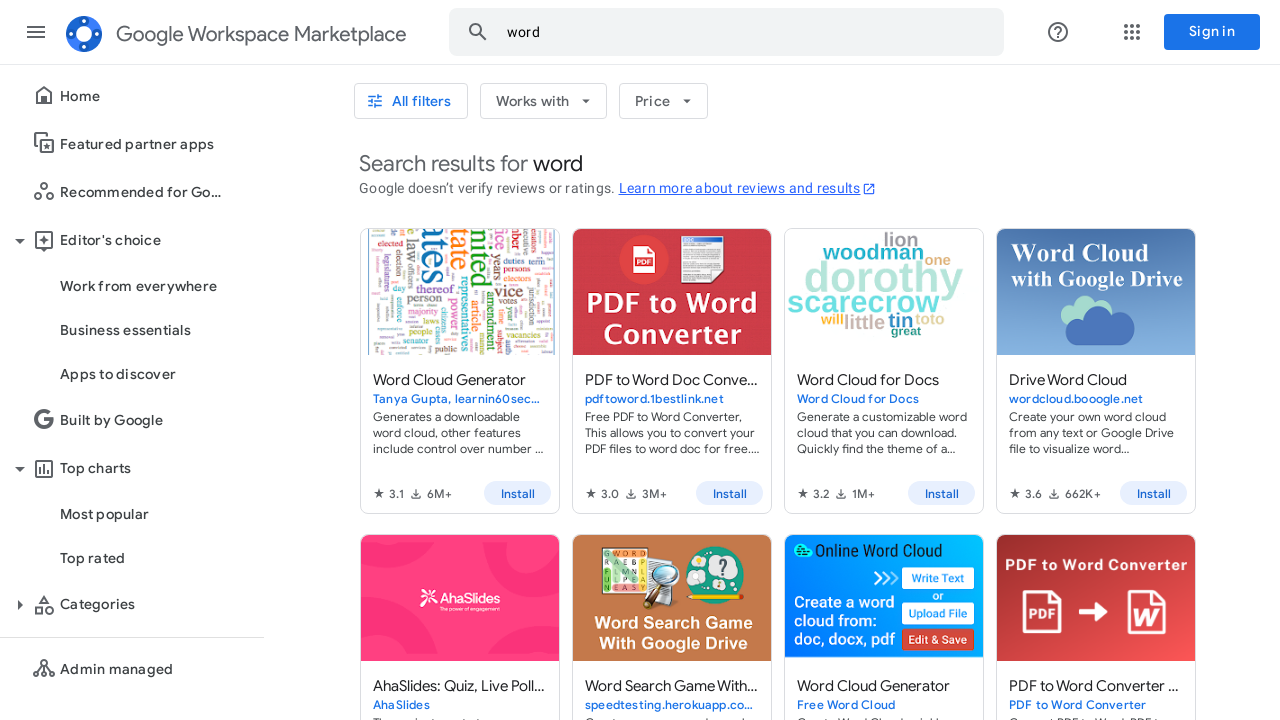

Page load state completed after F5 refresh
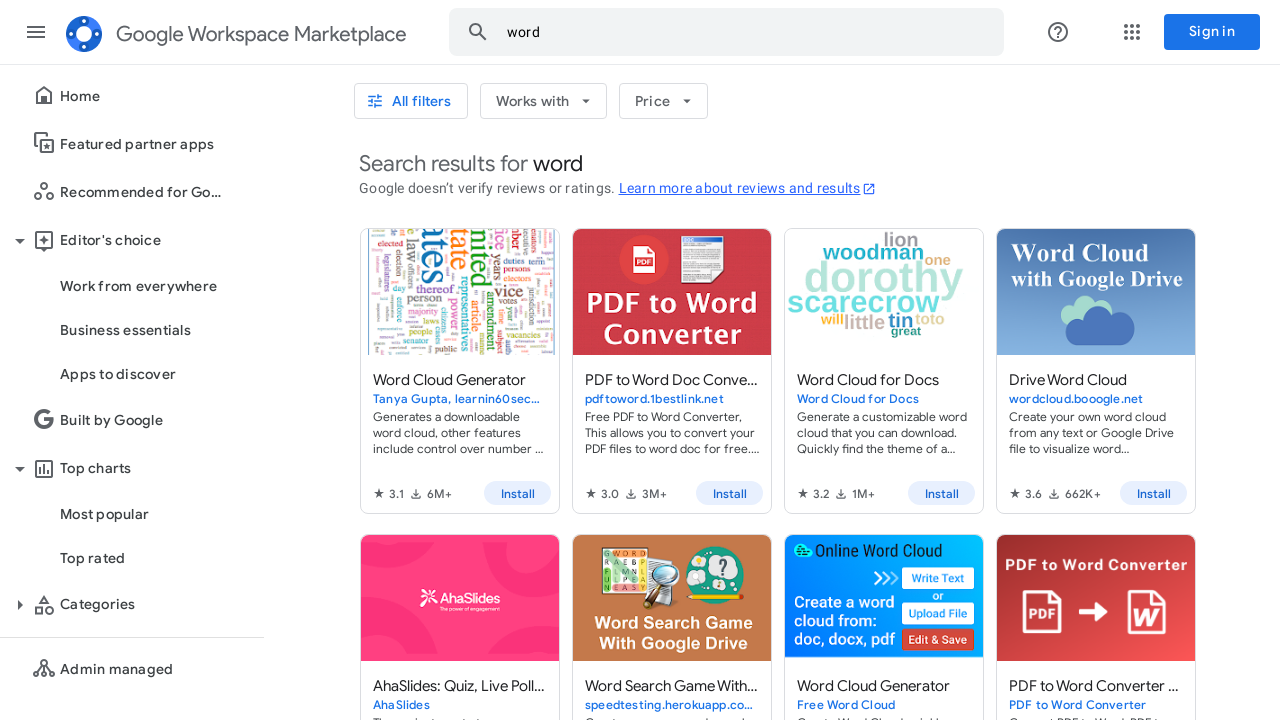

Called page reload method
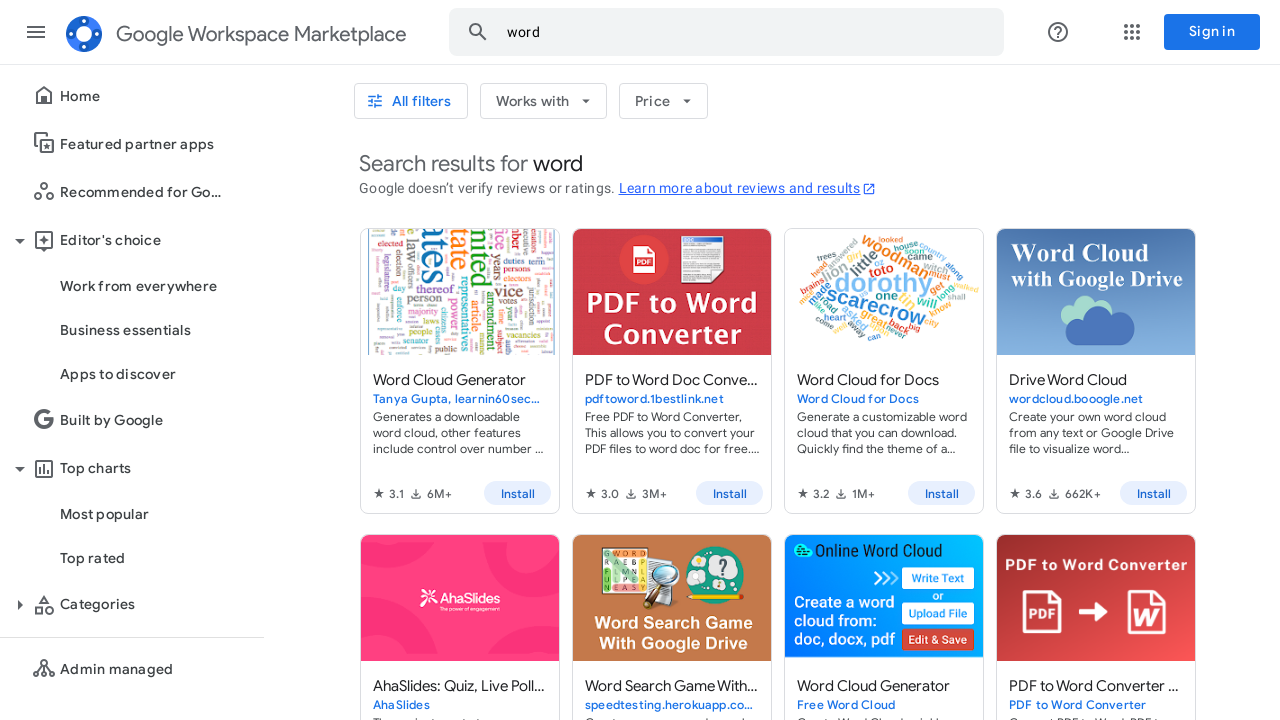

Page load state completed after reload method
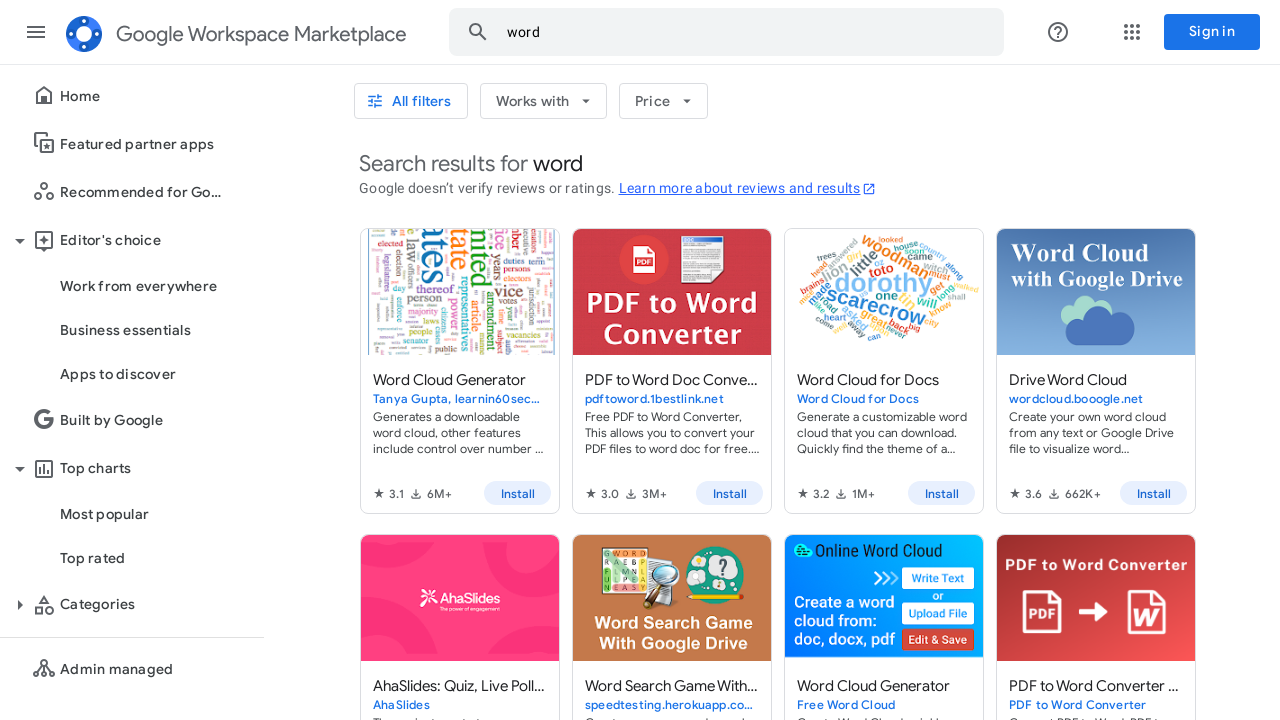

Pressed F5 key to refresh page
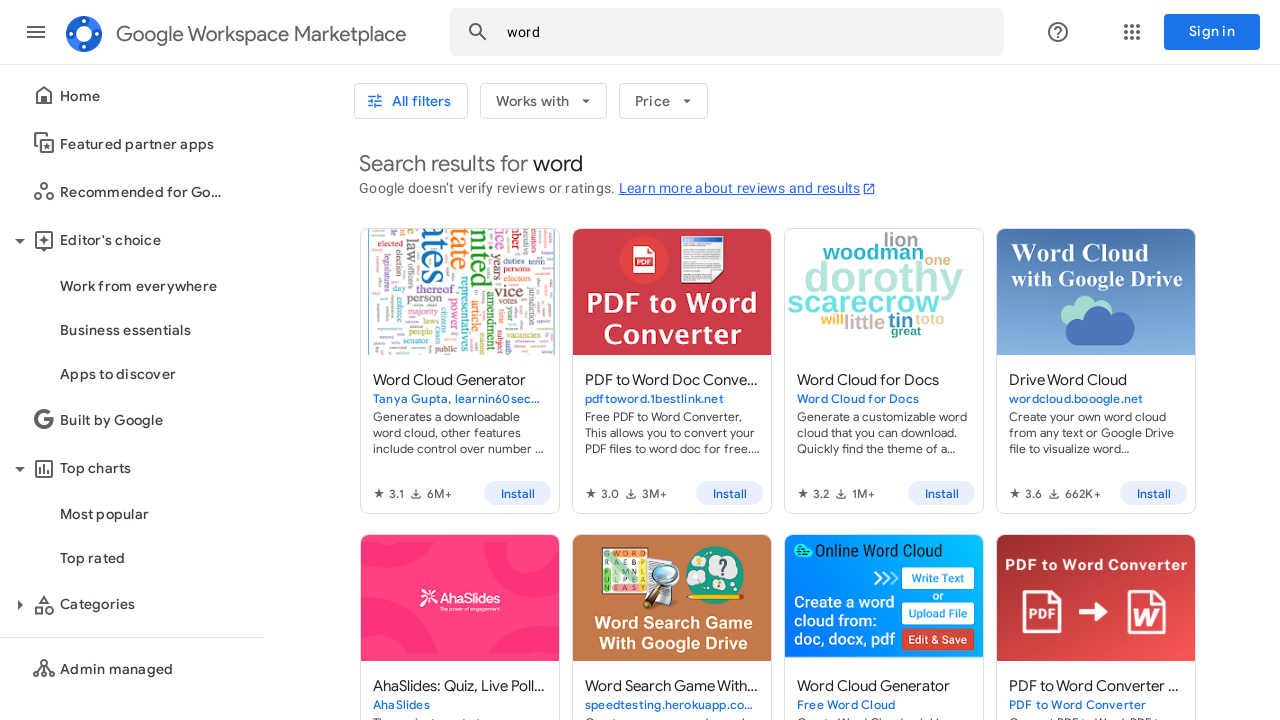

Page load state completed after F5 refresh
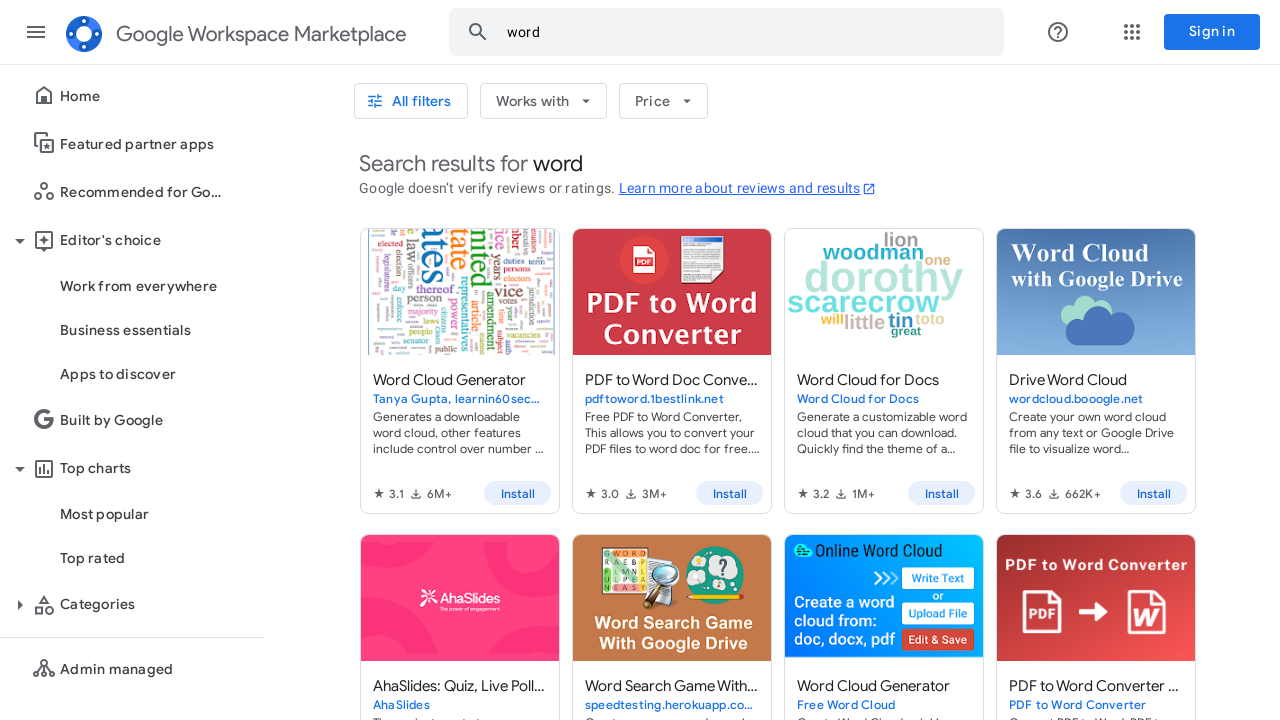

Called page reload method
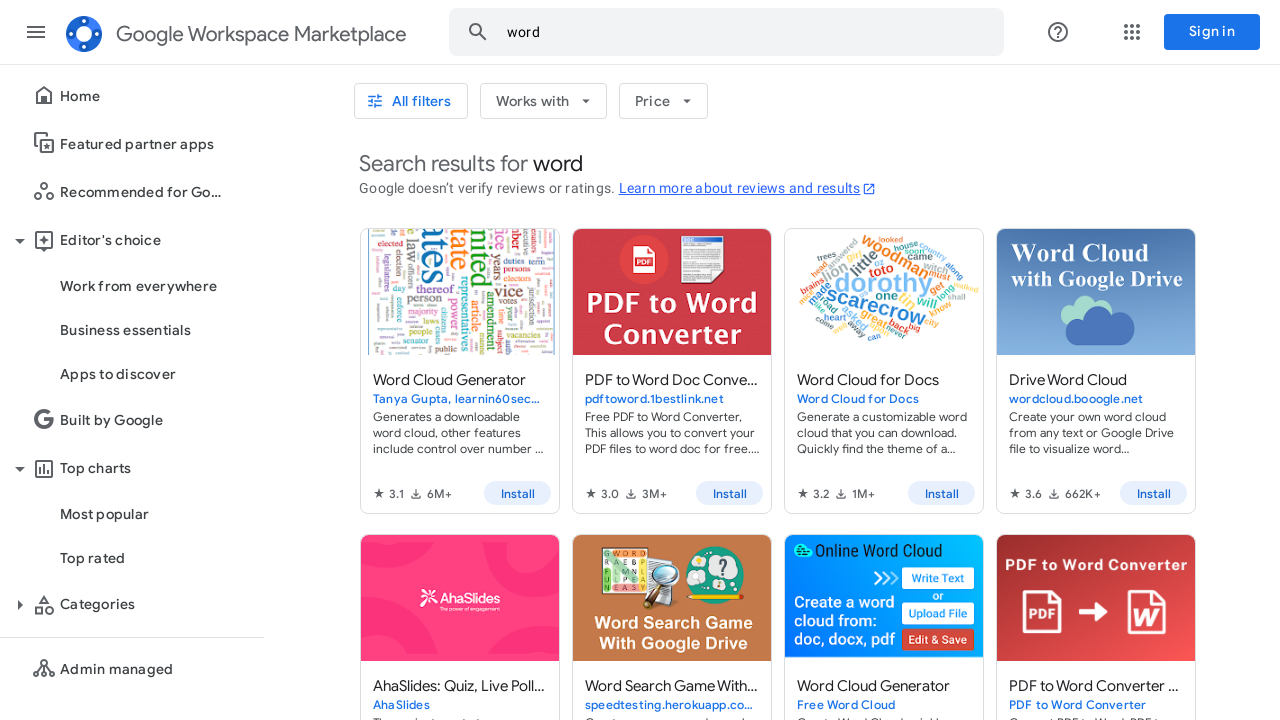

Page load state completed after reload method
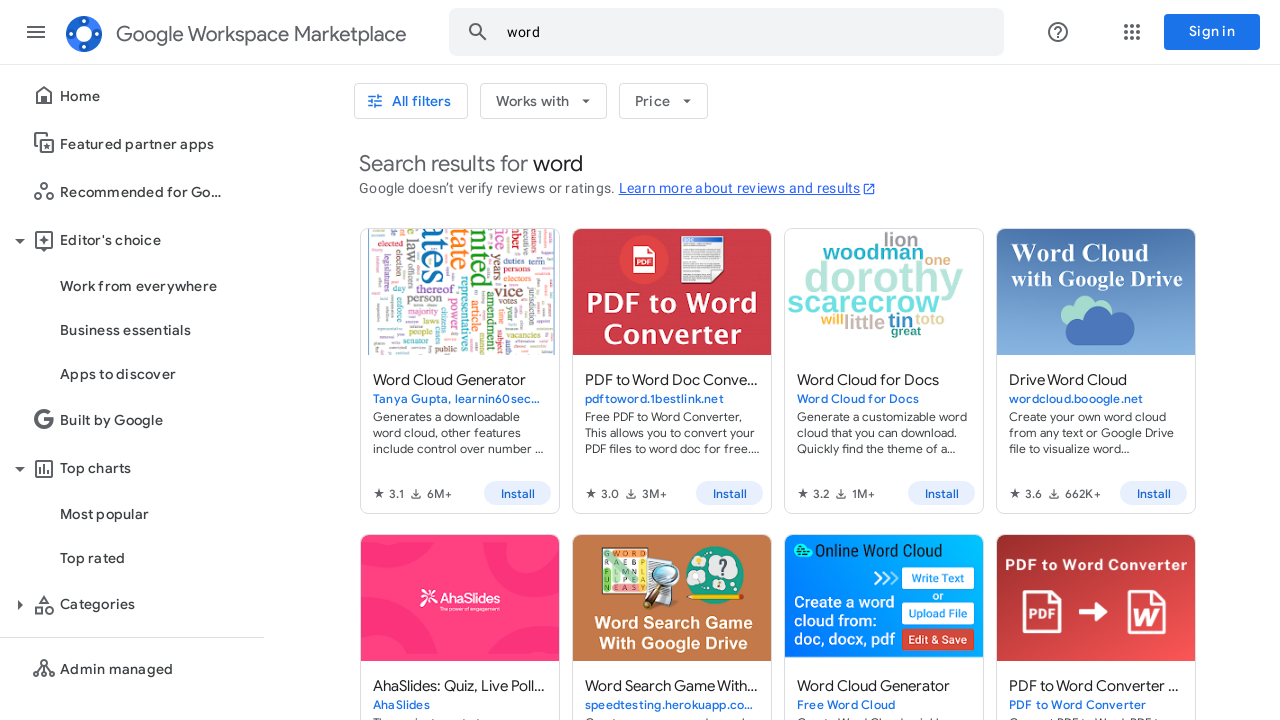

Pressed F5 key to refresh page
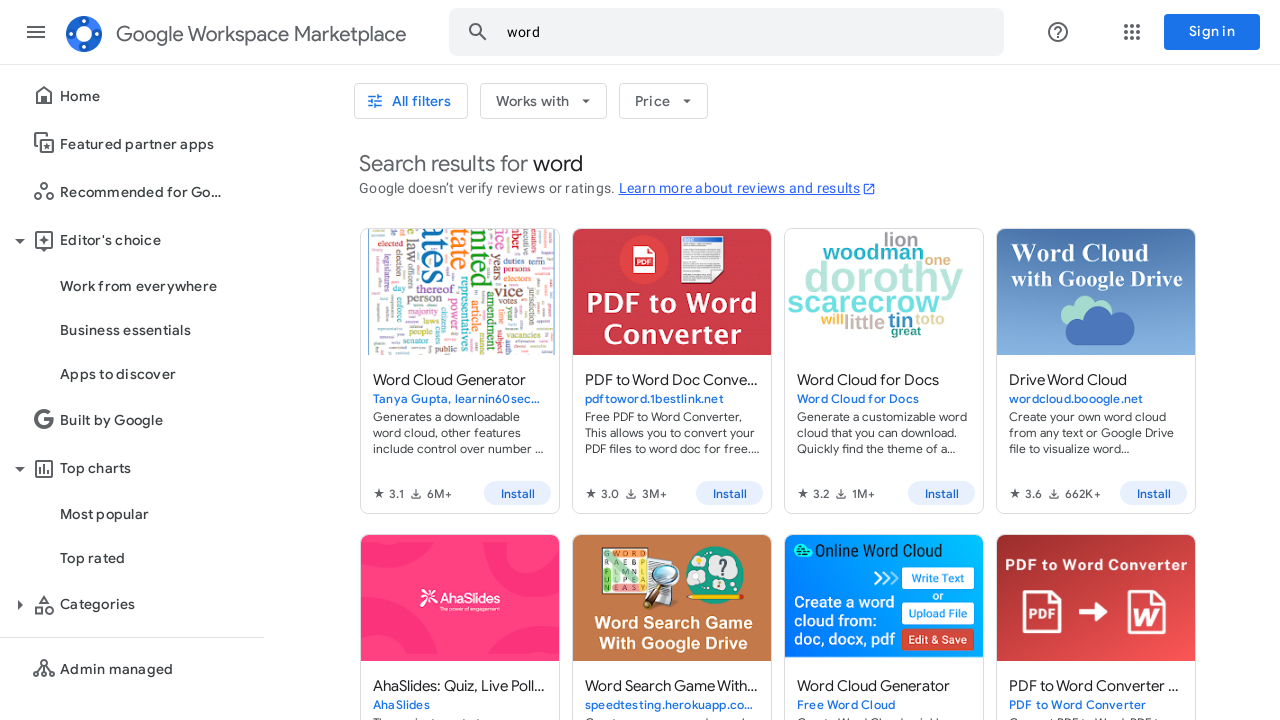

Page load state completed after F5 refresh
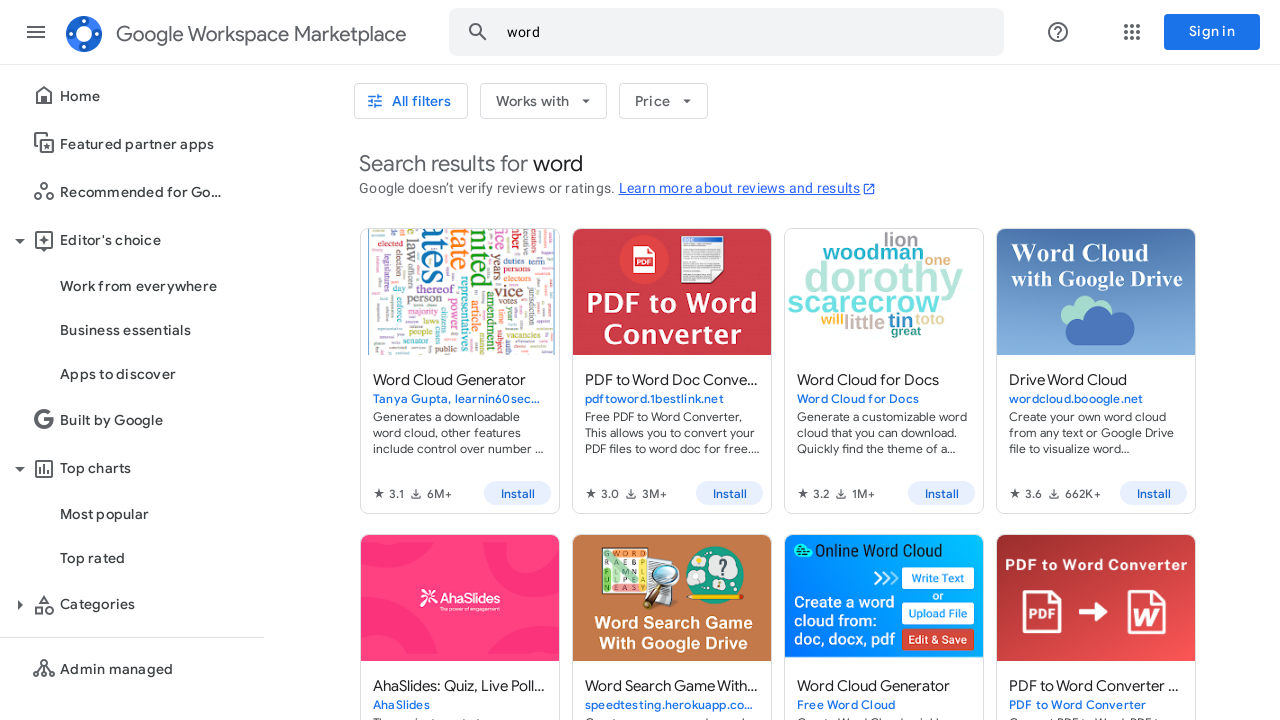

Called page reload method
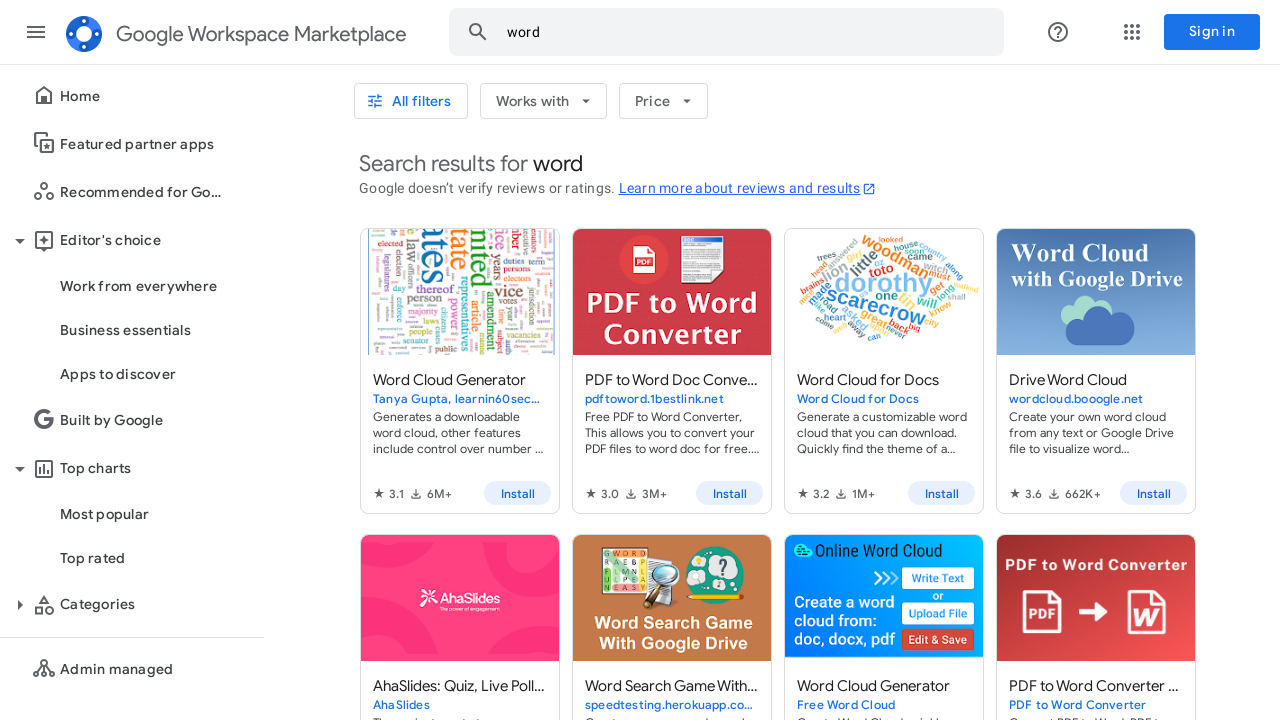

Page load state completed after reload method
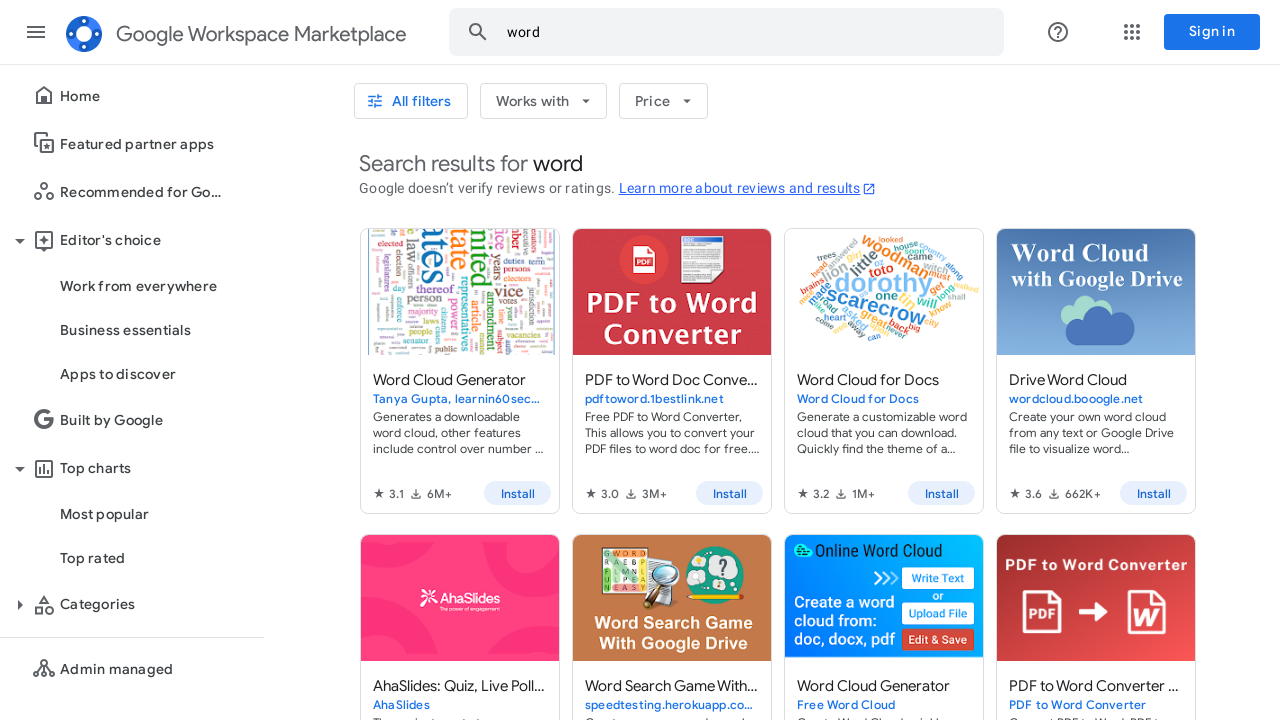

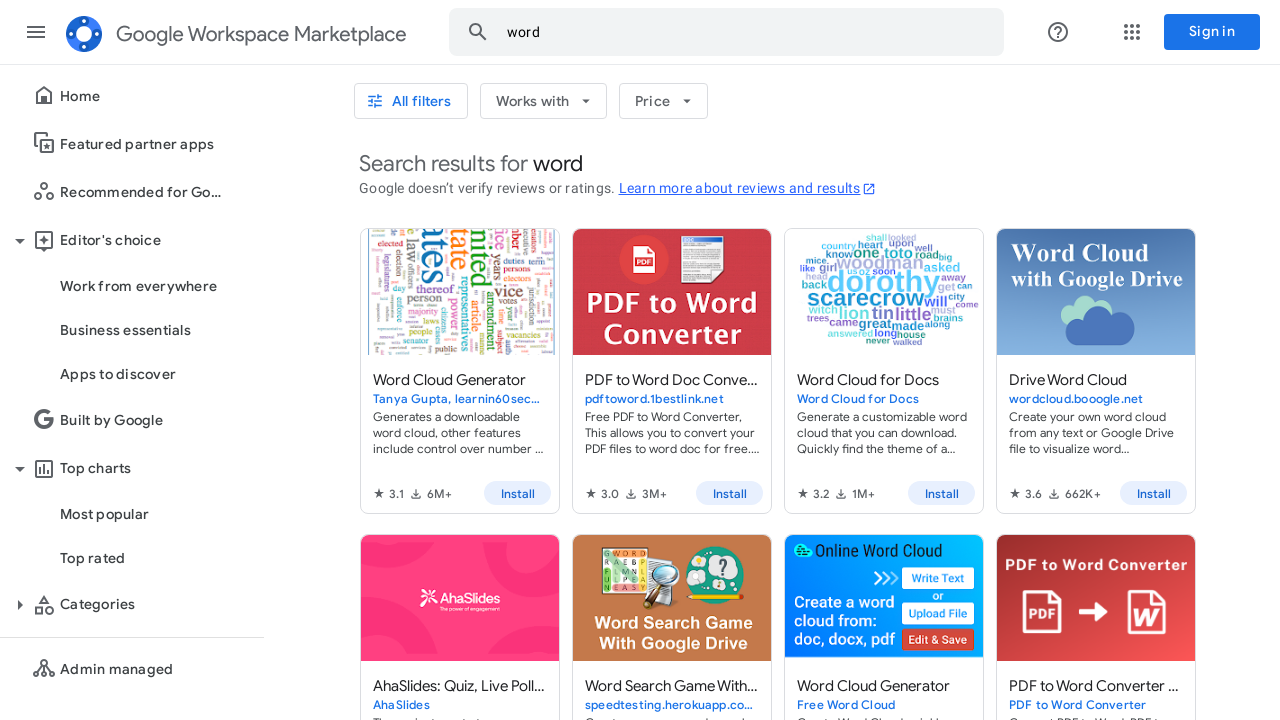